Automates a Japanese prefecture quiz by filling in all 47 prefecture names and submitting the form

Starting URL: https://www.start-point.net/map_quiz/nihonchizu/

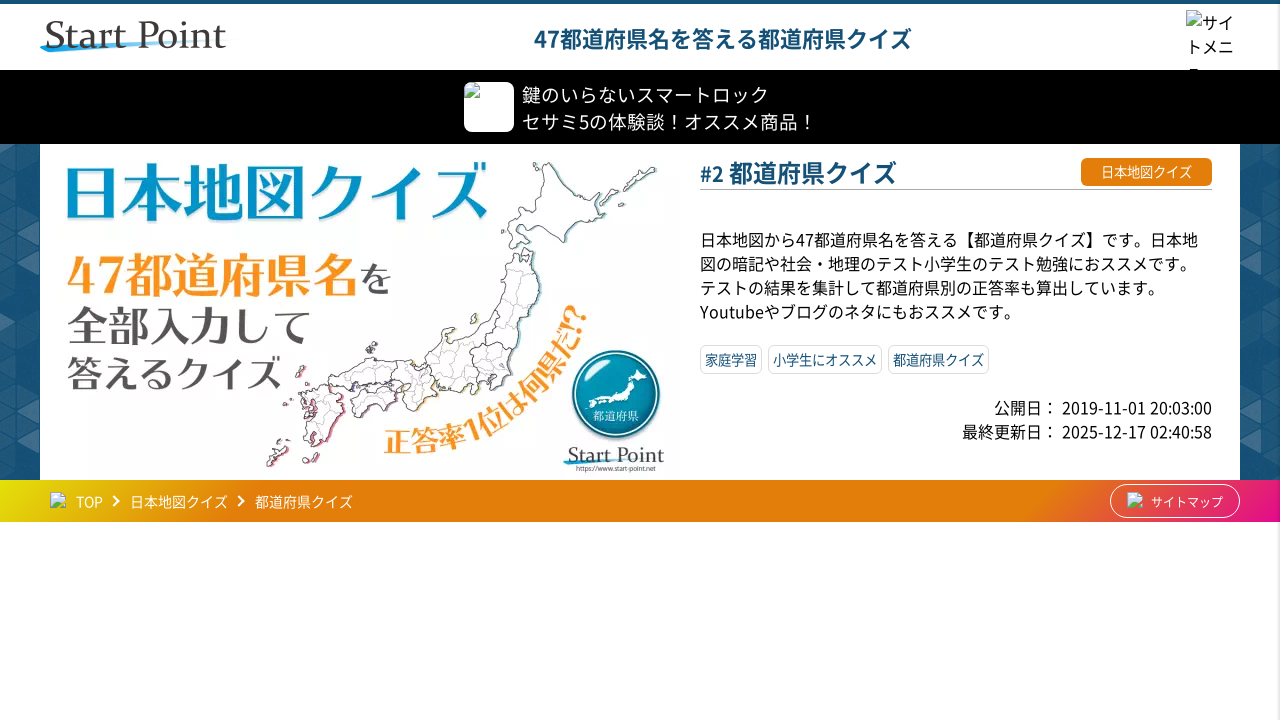

Waited 1 second for page to load
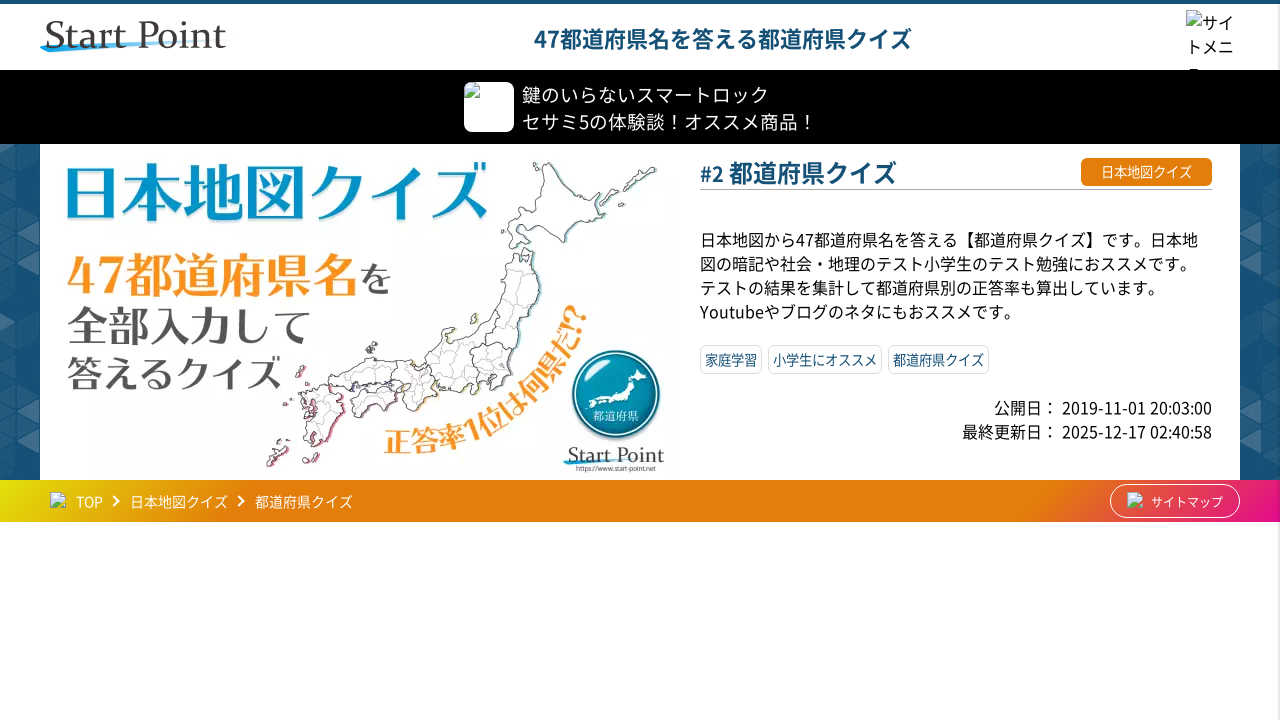

Filled prefecture field 1 with '北海道' on #ken_01
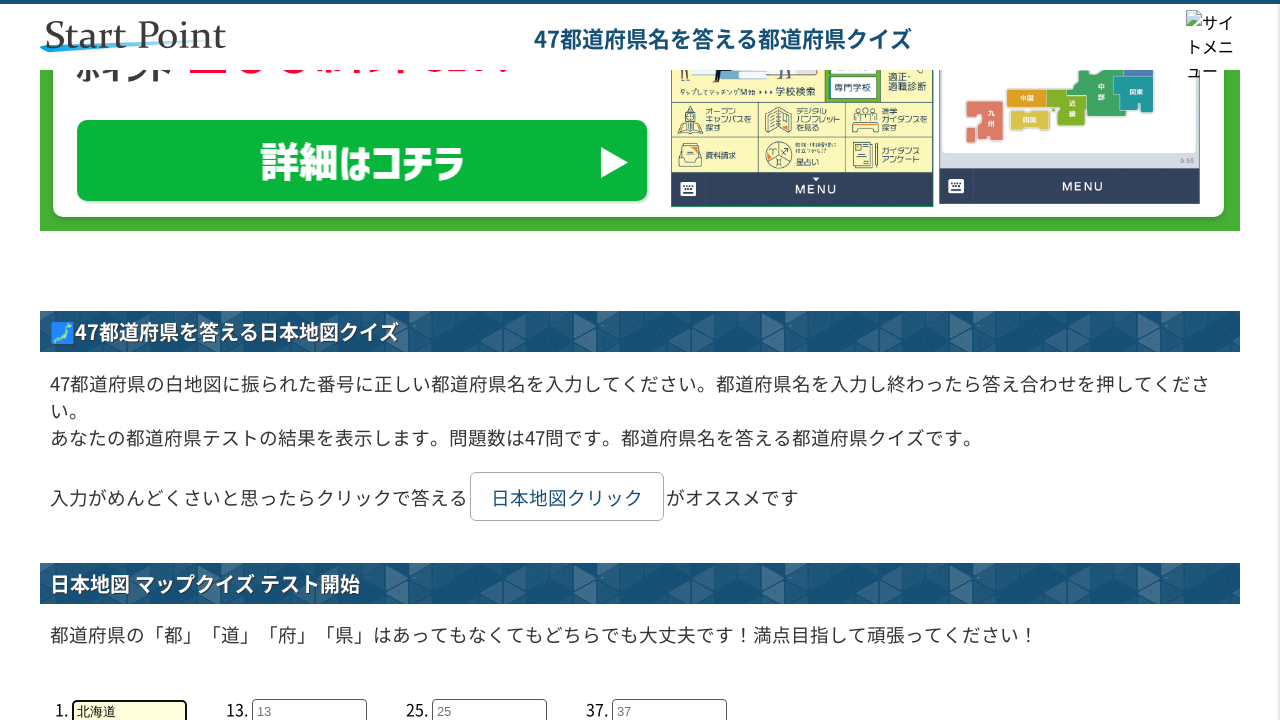

Filled prefecture field 2 with '青森' on #ken_02
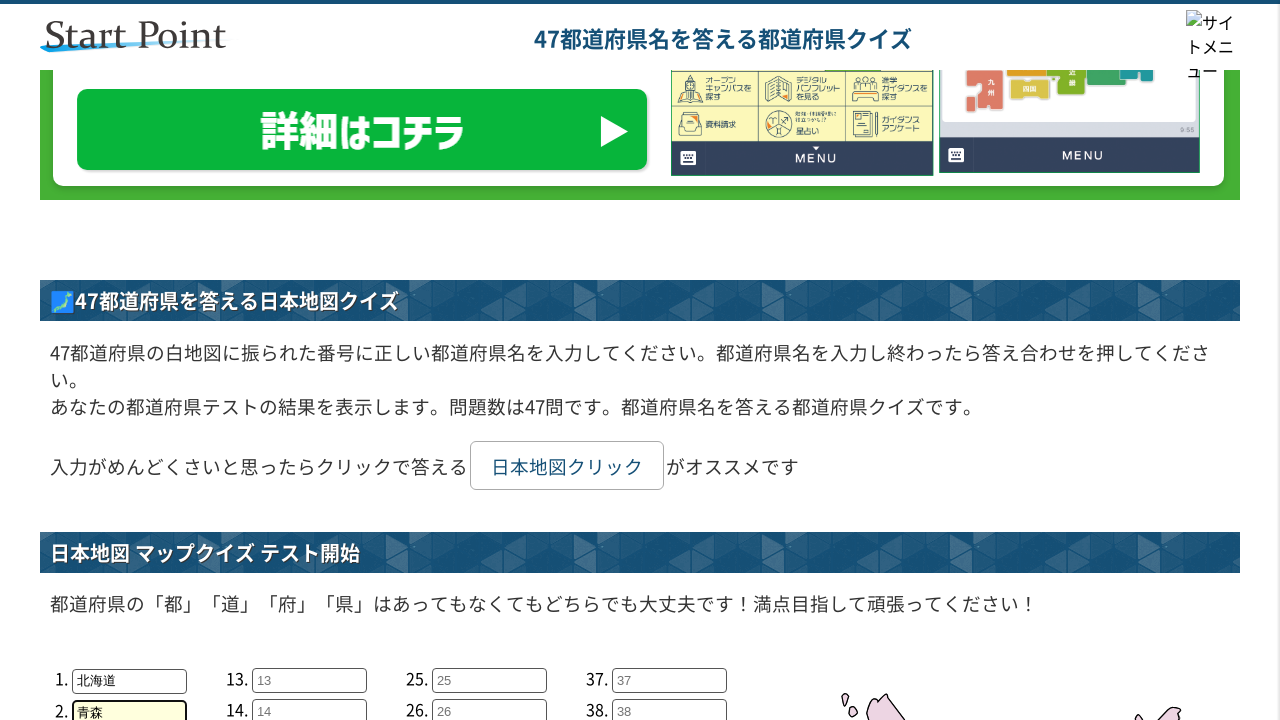

Filled prefecture field 3 with '岩手' on #ken_03
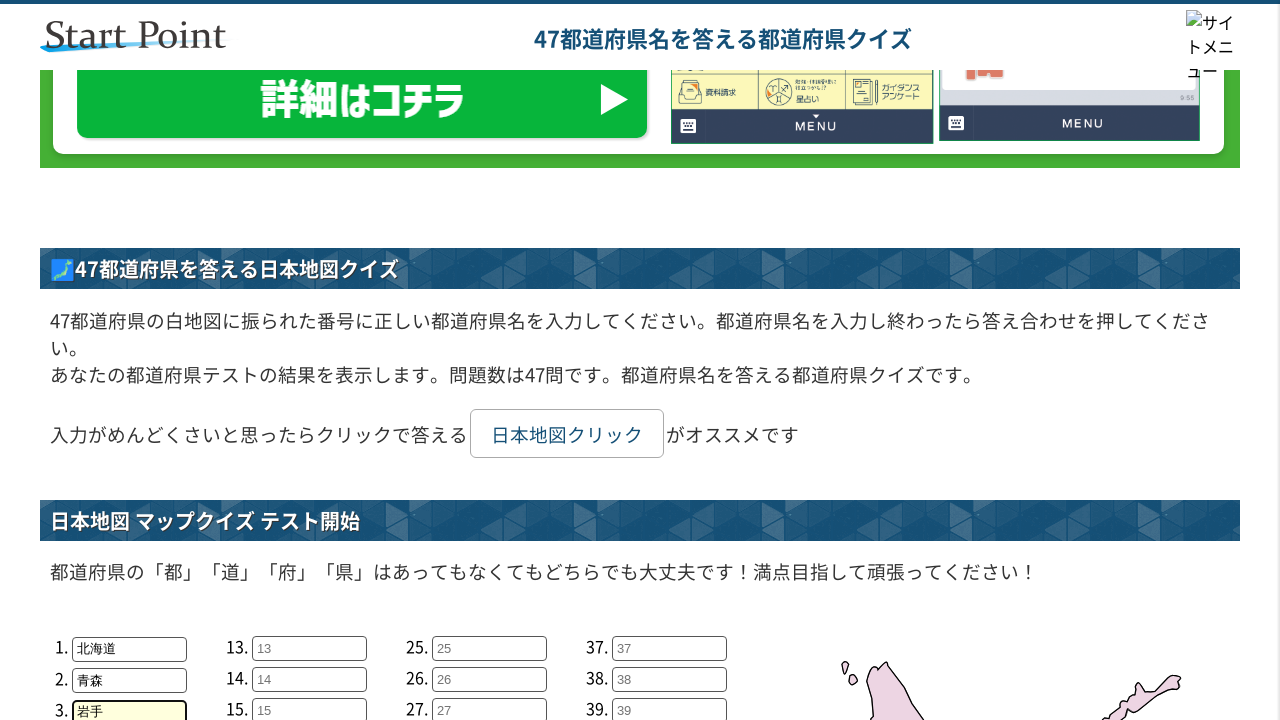

Filled prefecture field 4 with '宮城' on #ken_04
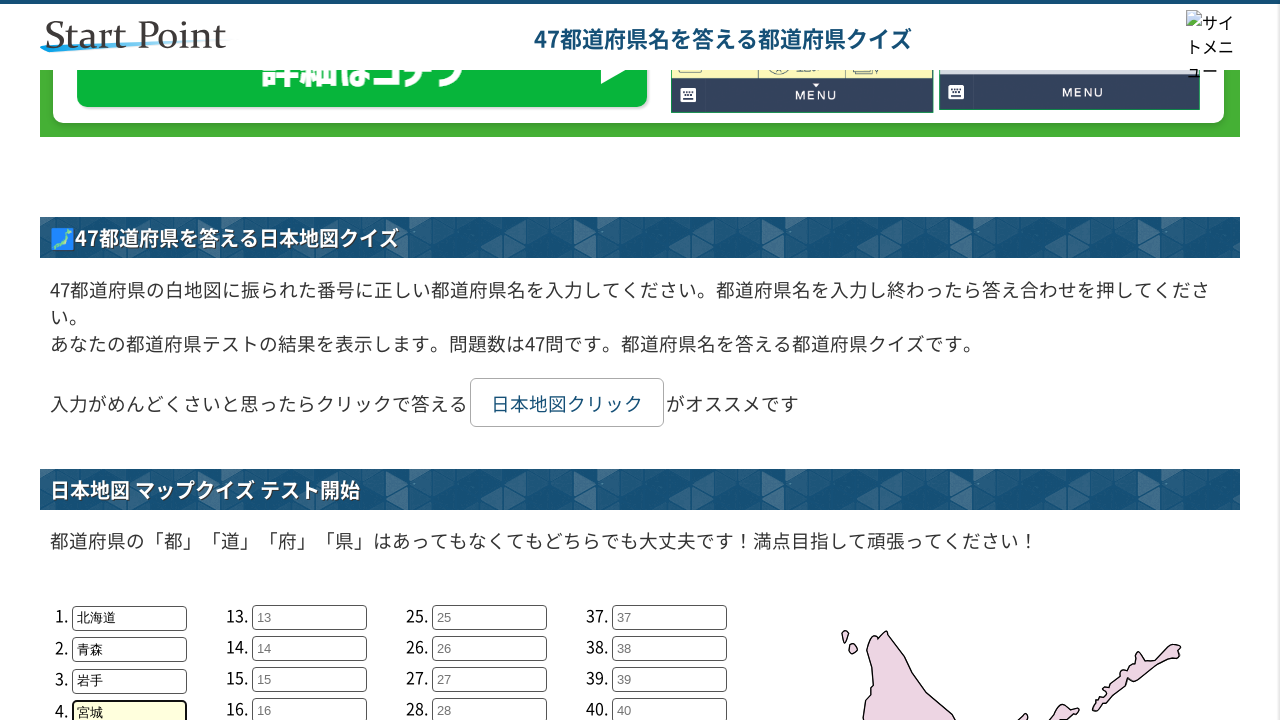

Filled prefecture field 5 with '秋田' on #ken_05
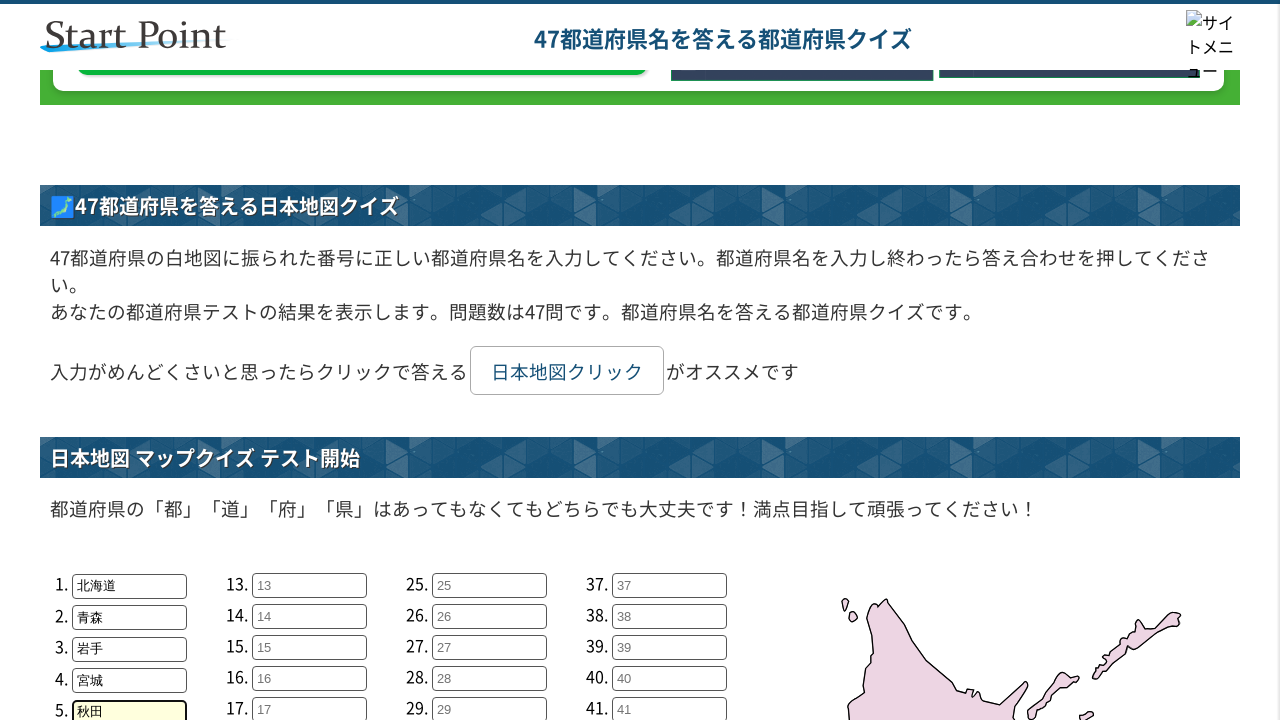

Filled prefecture field 6 with '山形' on #ken_06
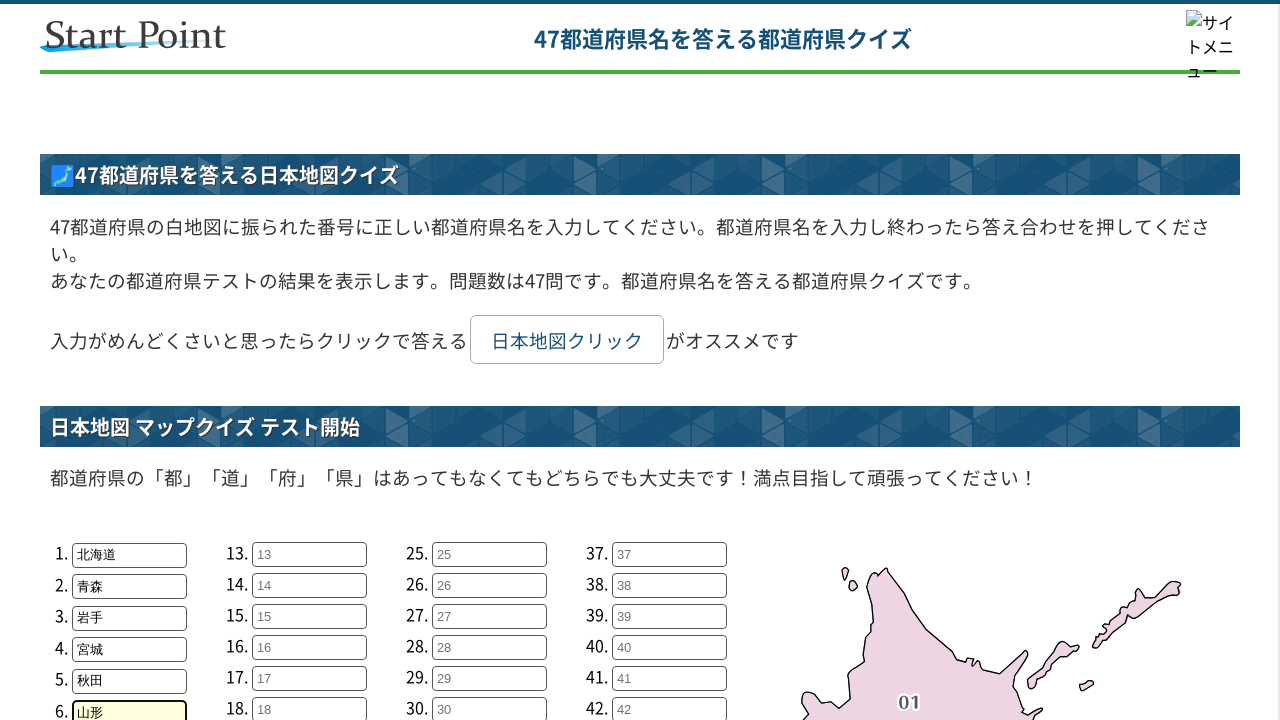

Filled prefecture field 7 with '福島' on #ken_07
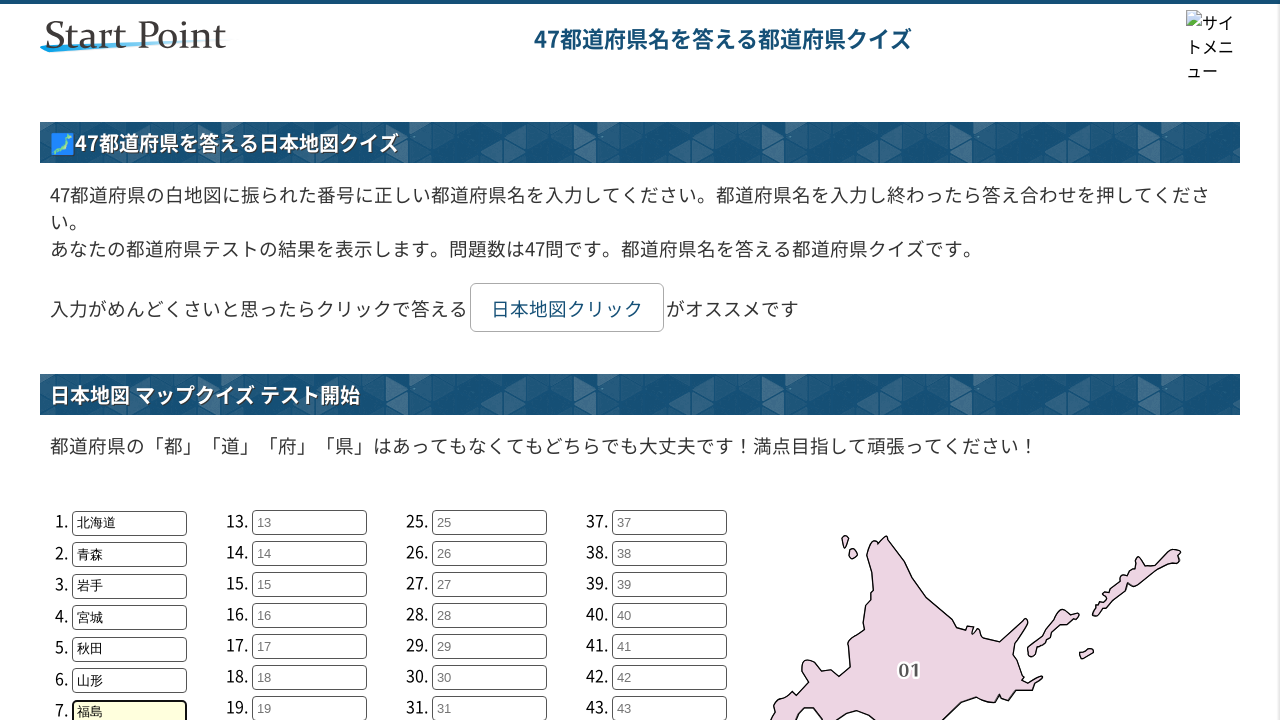

Filled prefecture field 8 with '茨城' on #ken_08
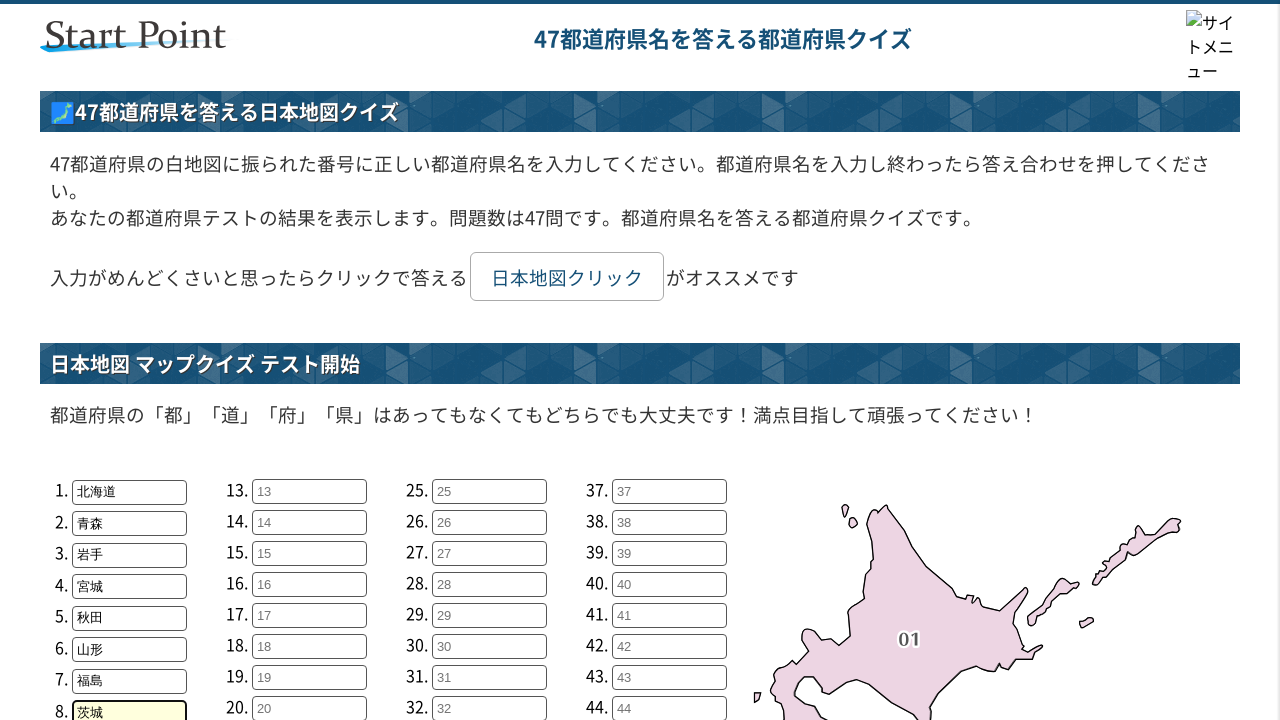

Filled prefecture field 9 with '栃木' on #ken_09
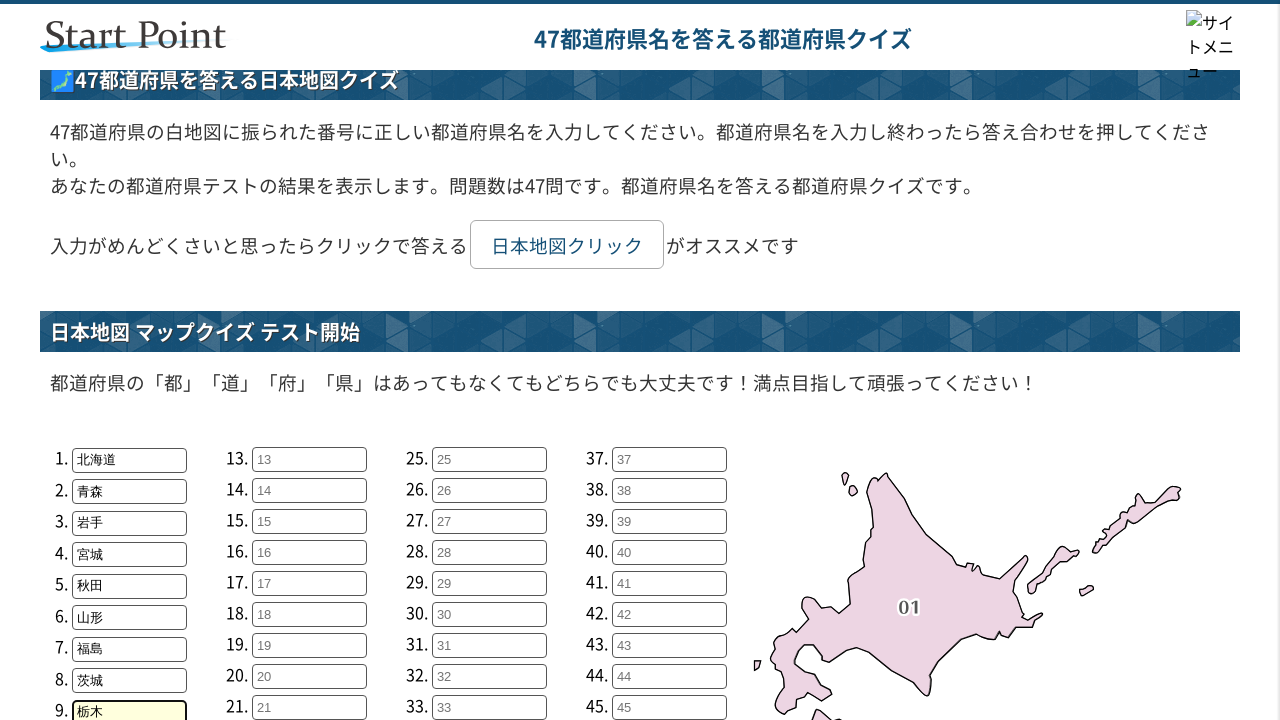

Filled prefecture field 10 with '群馬' on #ken_10
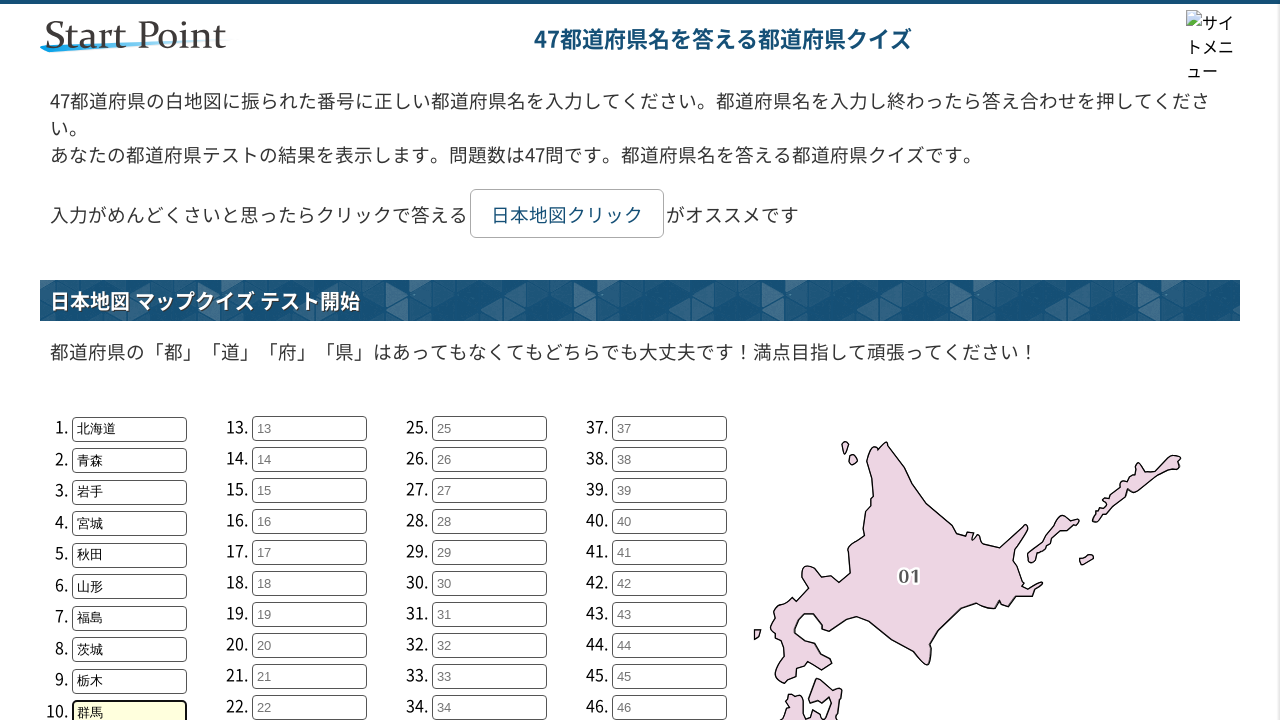

Filled prefecture field 11 with '埼玉' on #ken_11
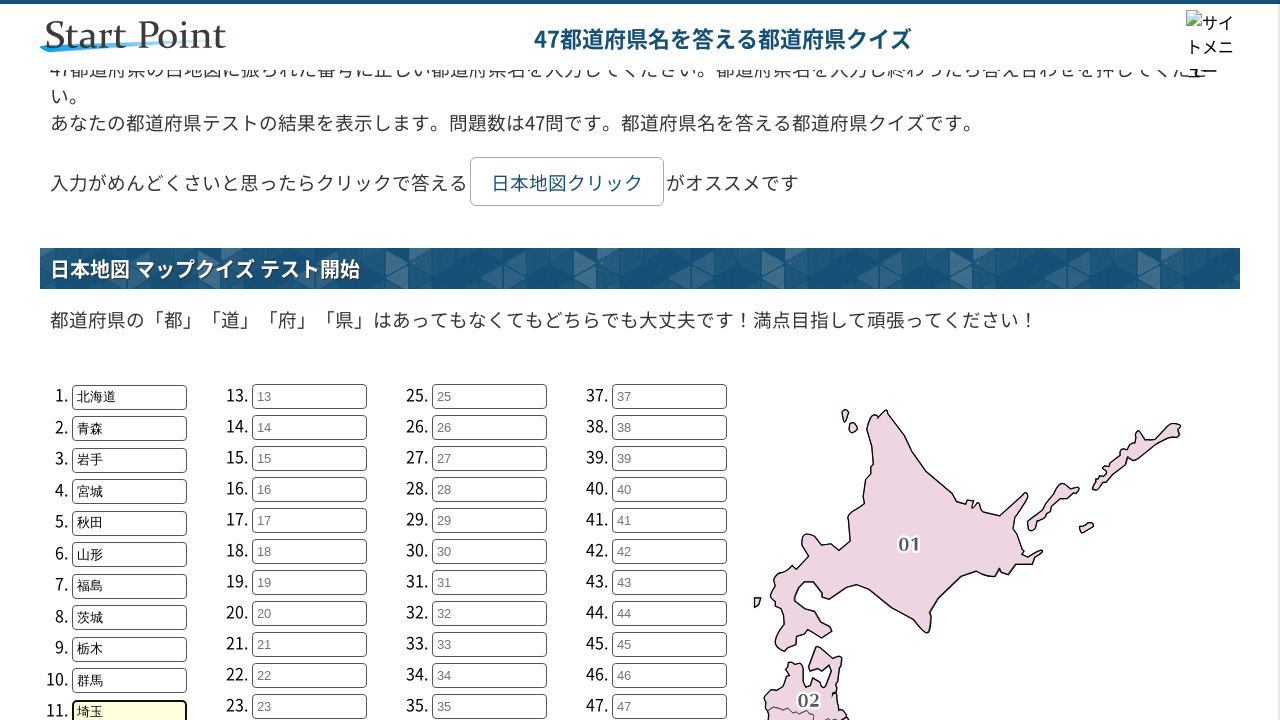

Filled prefecture field 12 with '千葉' on #ken_12
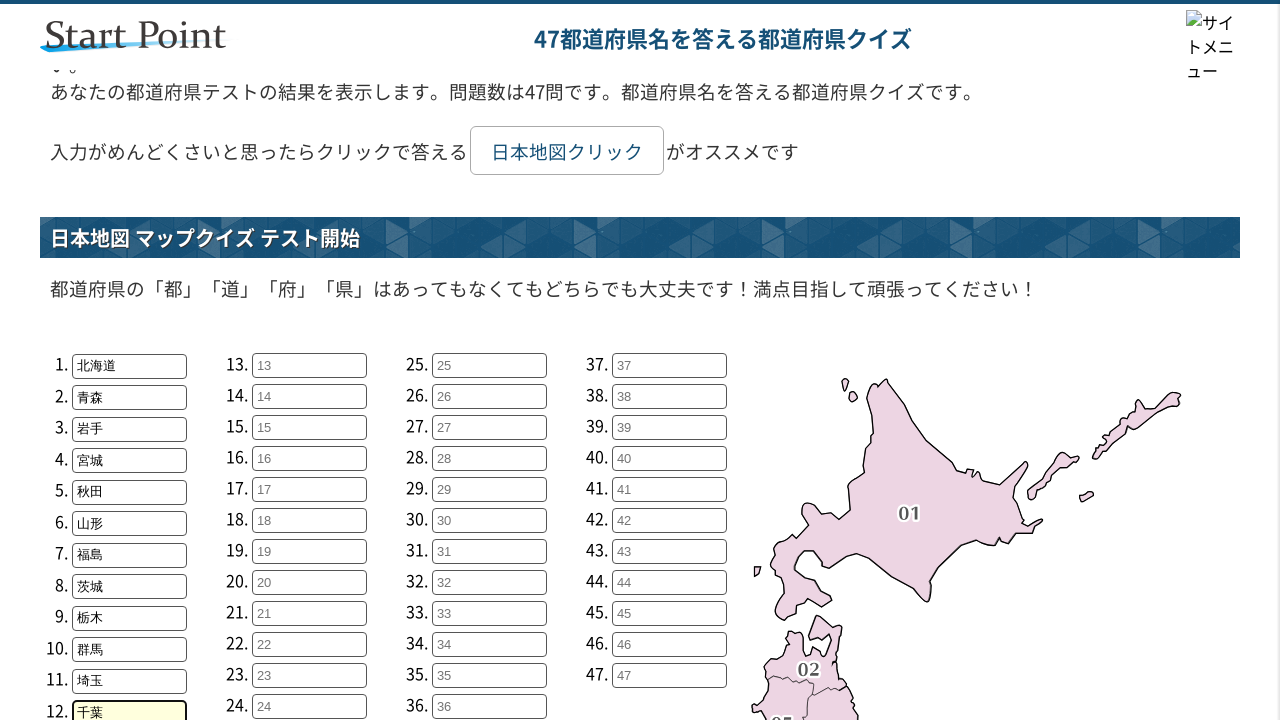

Filled prefecture field 13 with '東京' on #ken_13
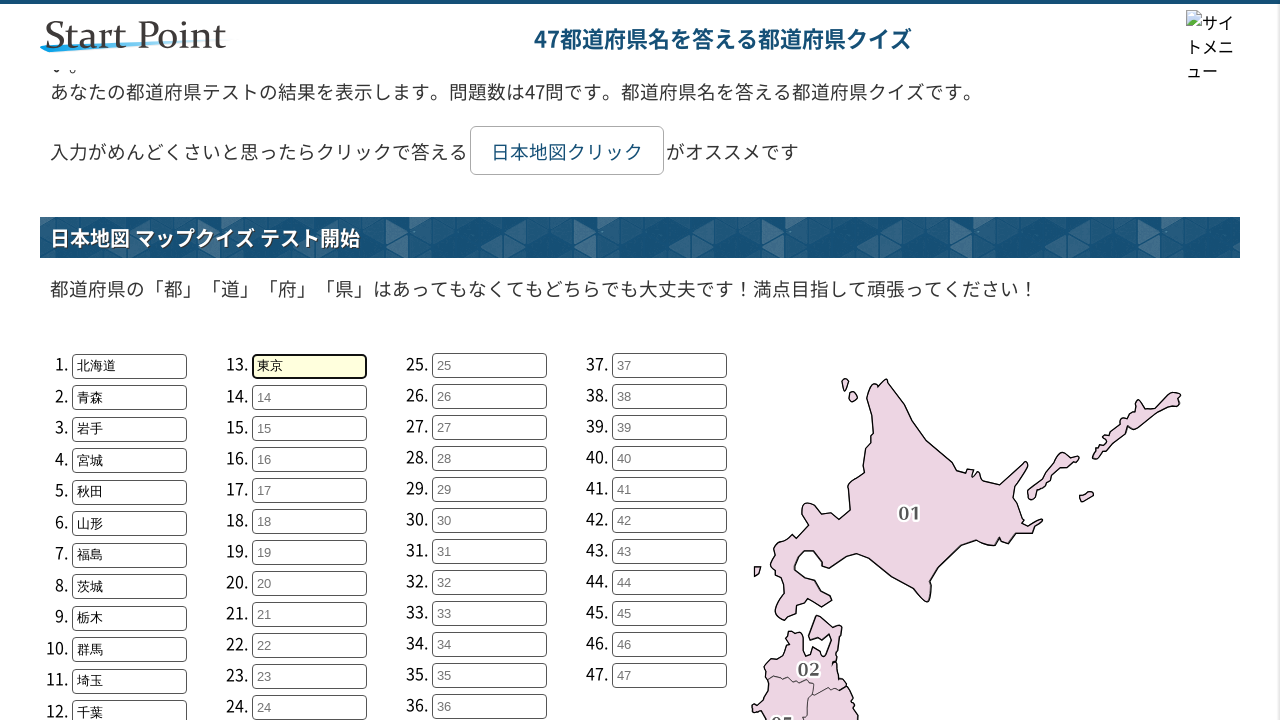

Filled prefecture field 14 with '神奈川' on #ken_14
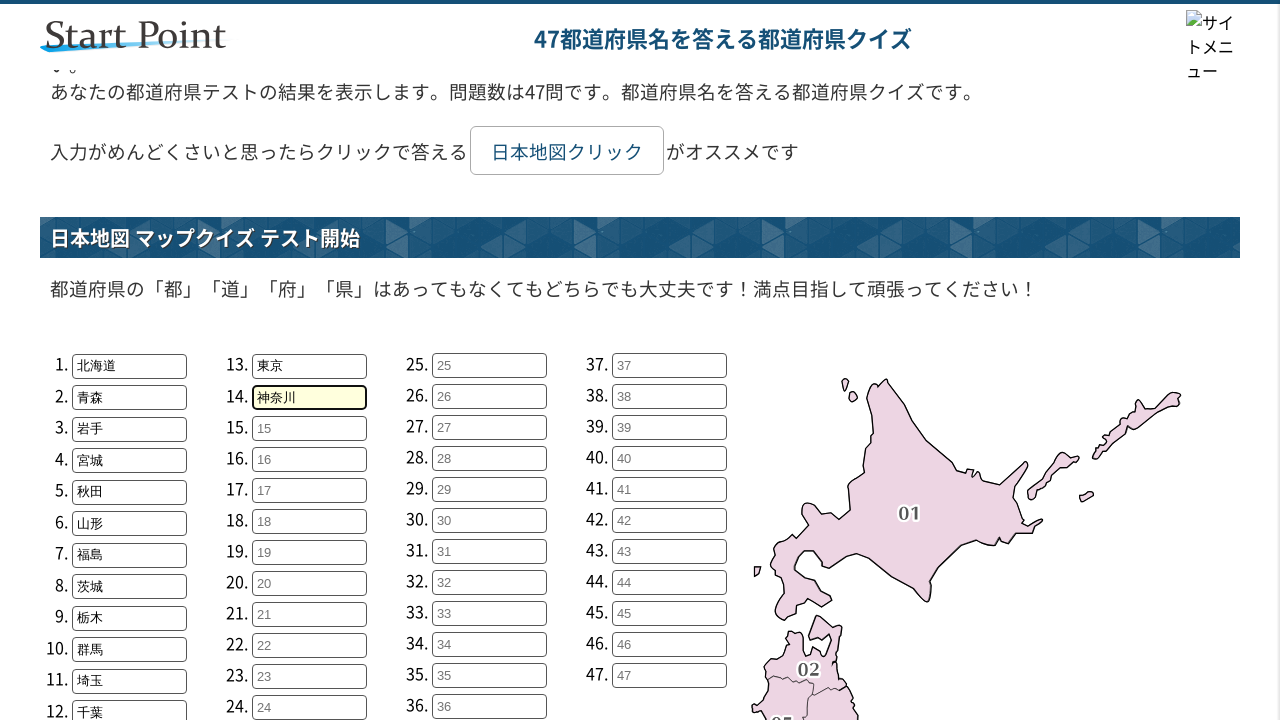

Filled prefecture field 15 with '新潟' on #ken_15
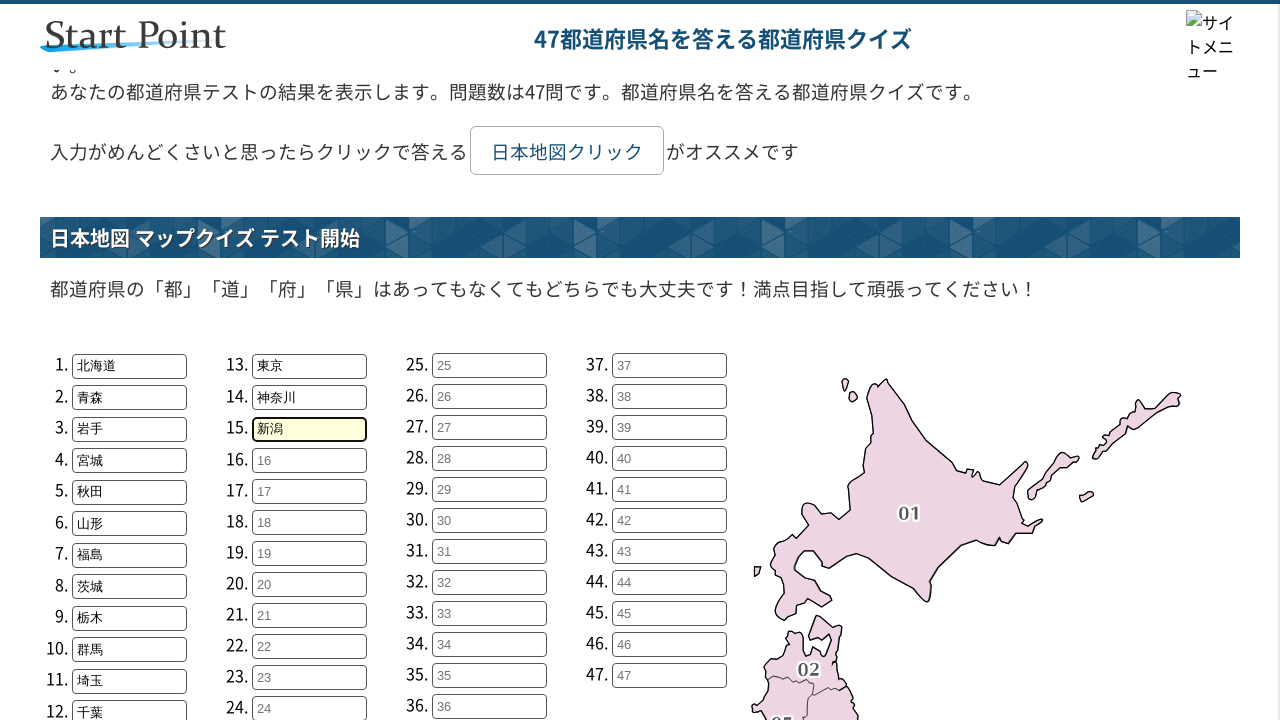

Filled prefecture field 16 with '富山' on #ken_16
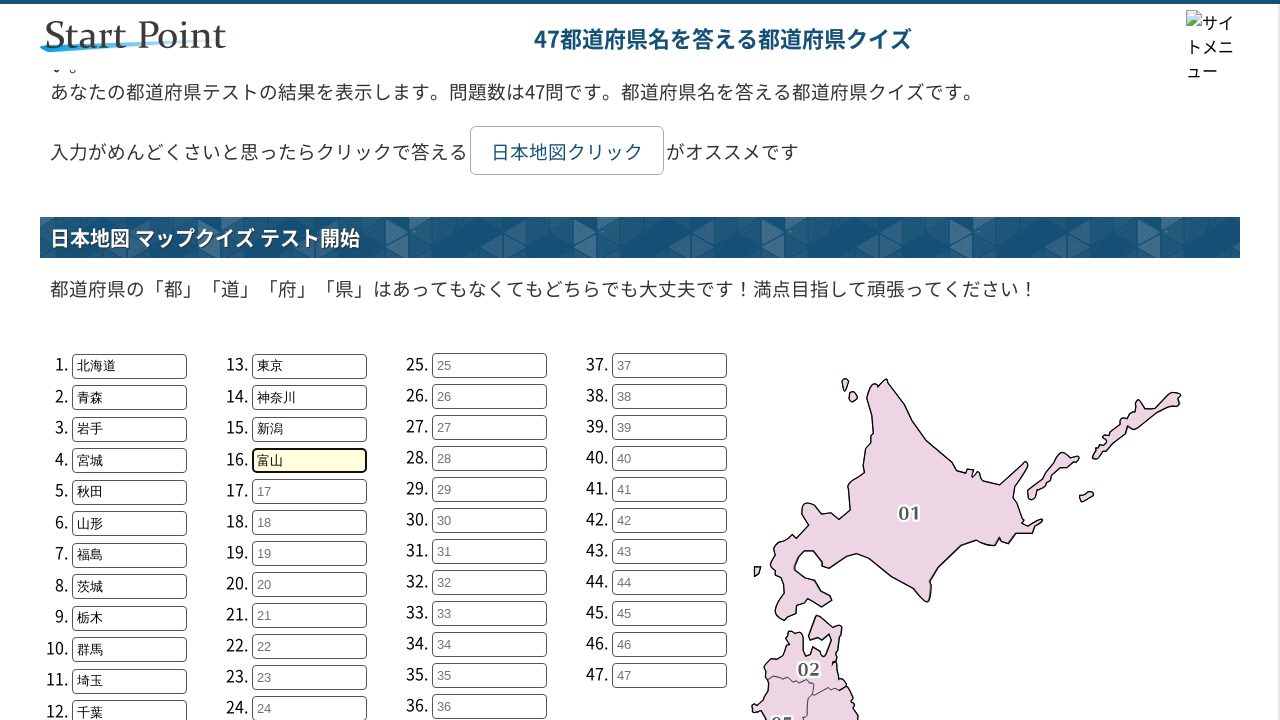

Filled prefecture field 17 with '石川' on #ken_17
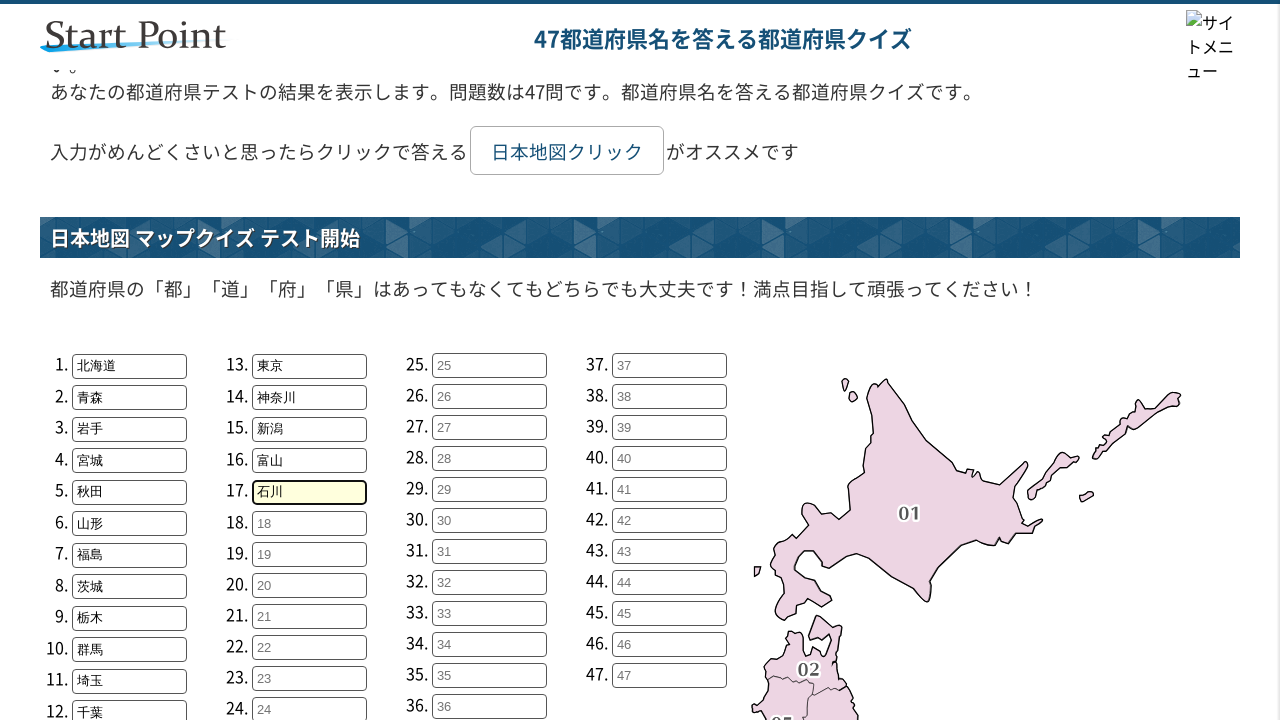

Filled prefecture field 18 with '福井' on #ken_18
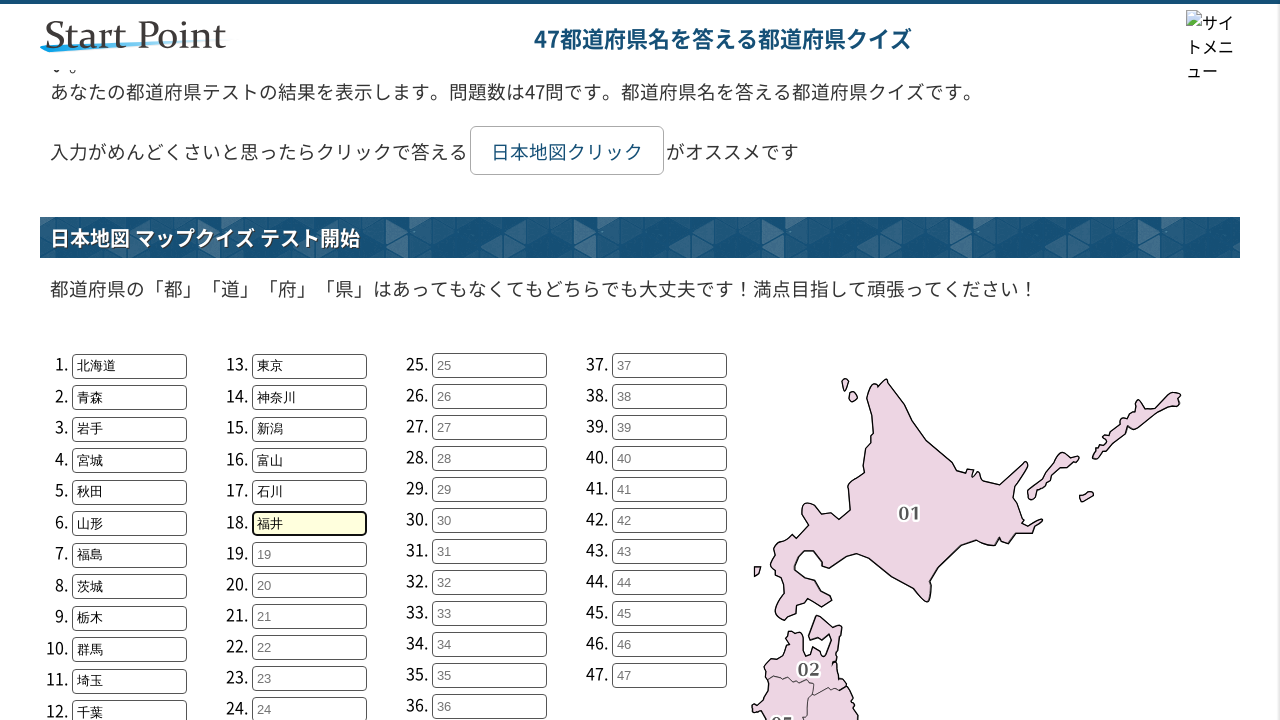

Filled prefecture field 19 with '山梨' on #ken_19
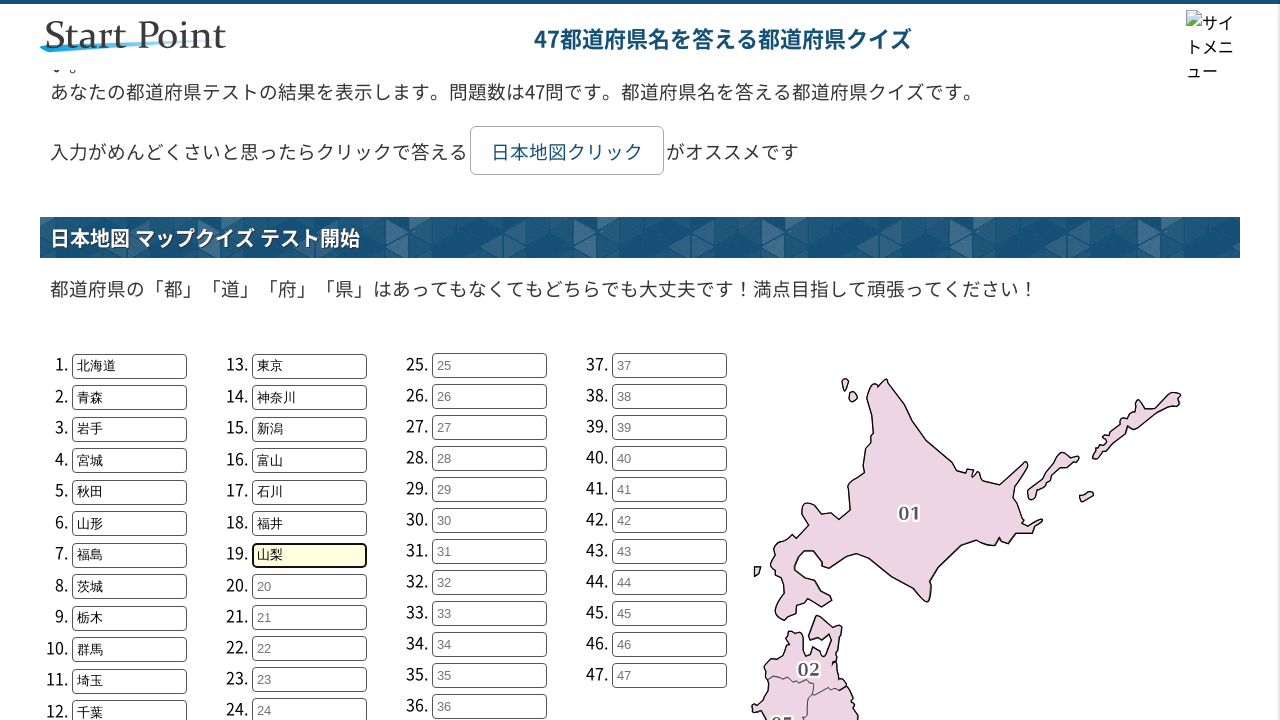

Filled prefecture field 20 with '長野' on #ken_20
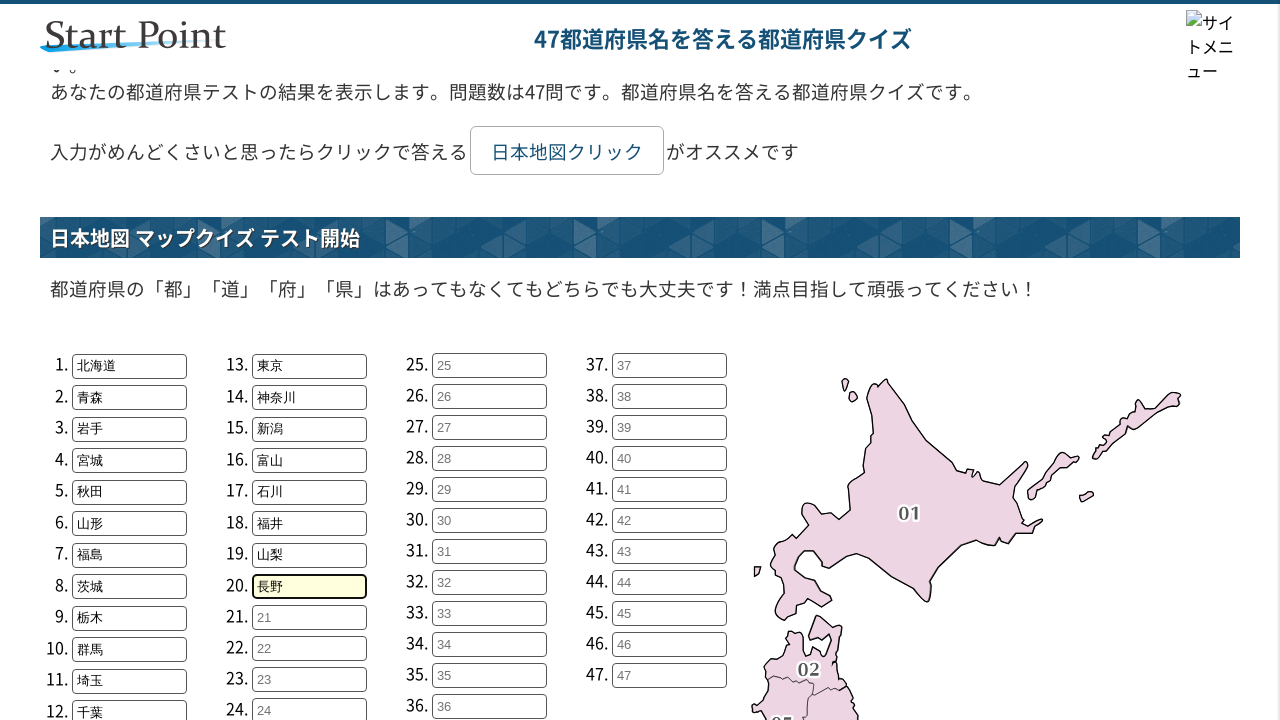

Filled prefecture field 21 with '岐阜' on #ken_21
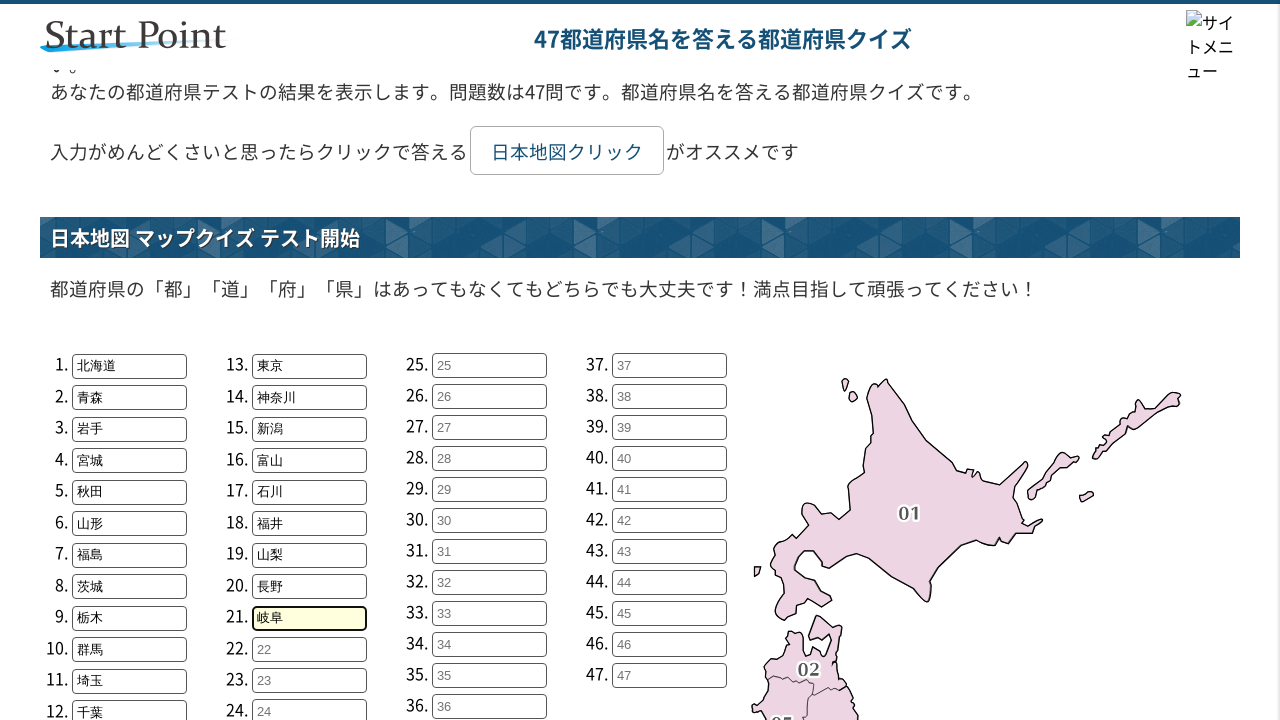

Filled prefecture field 22 with '静岡' on #ken_22
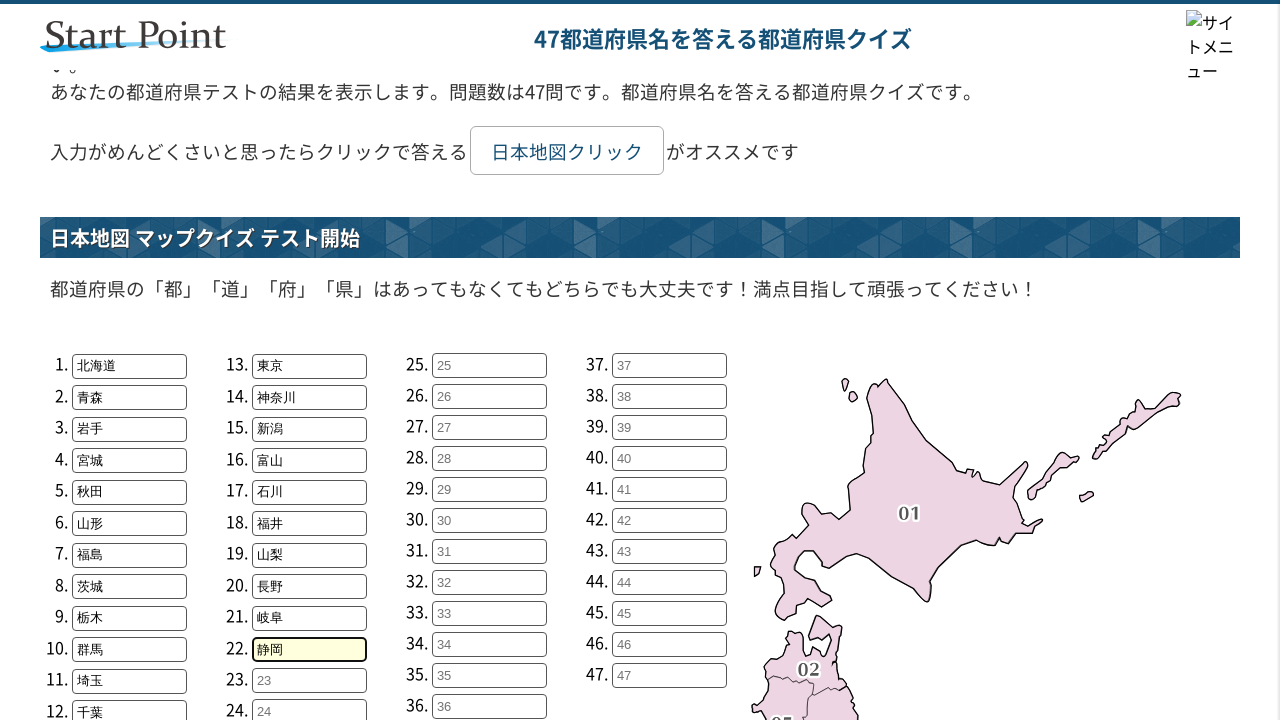

Filled prefecture field 23 with '愛知' on #ken_23
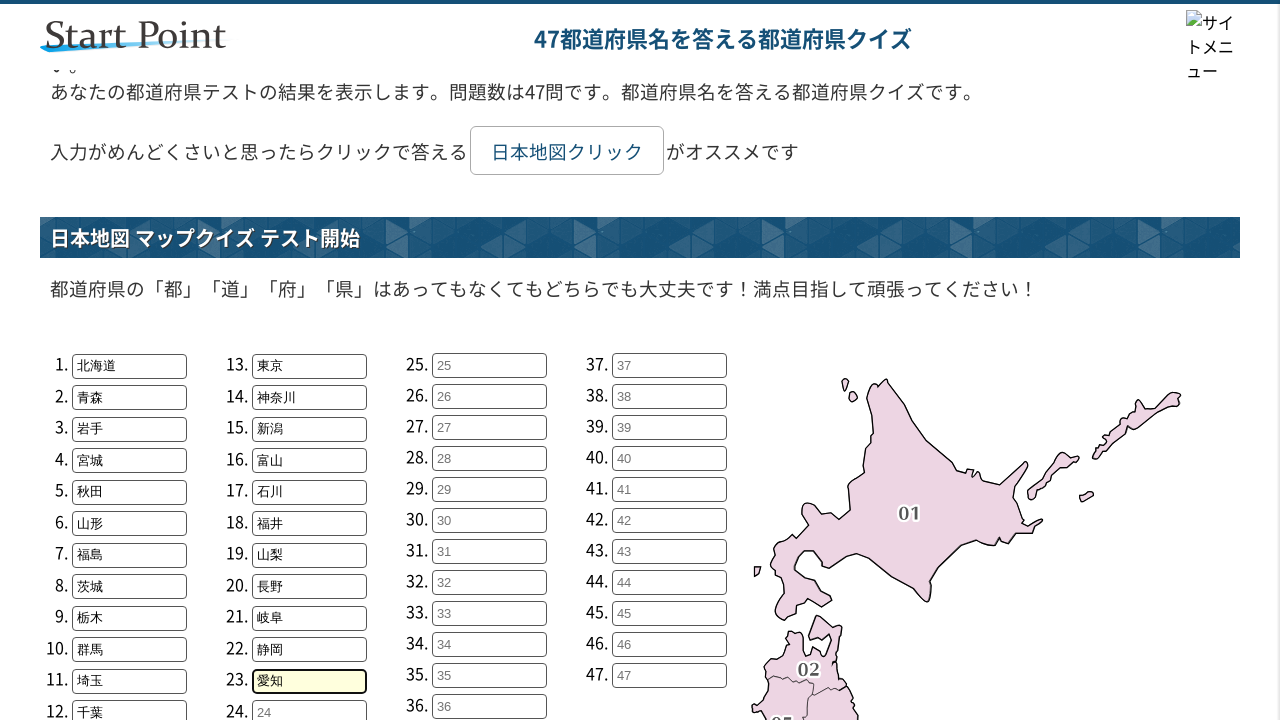

Filled prefecture field 24 with '三重' on #ken_24
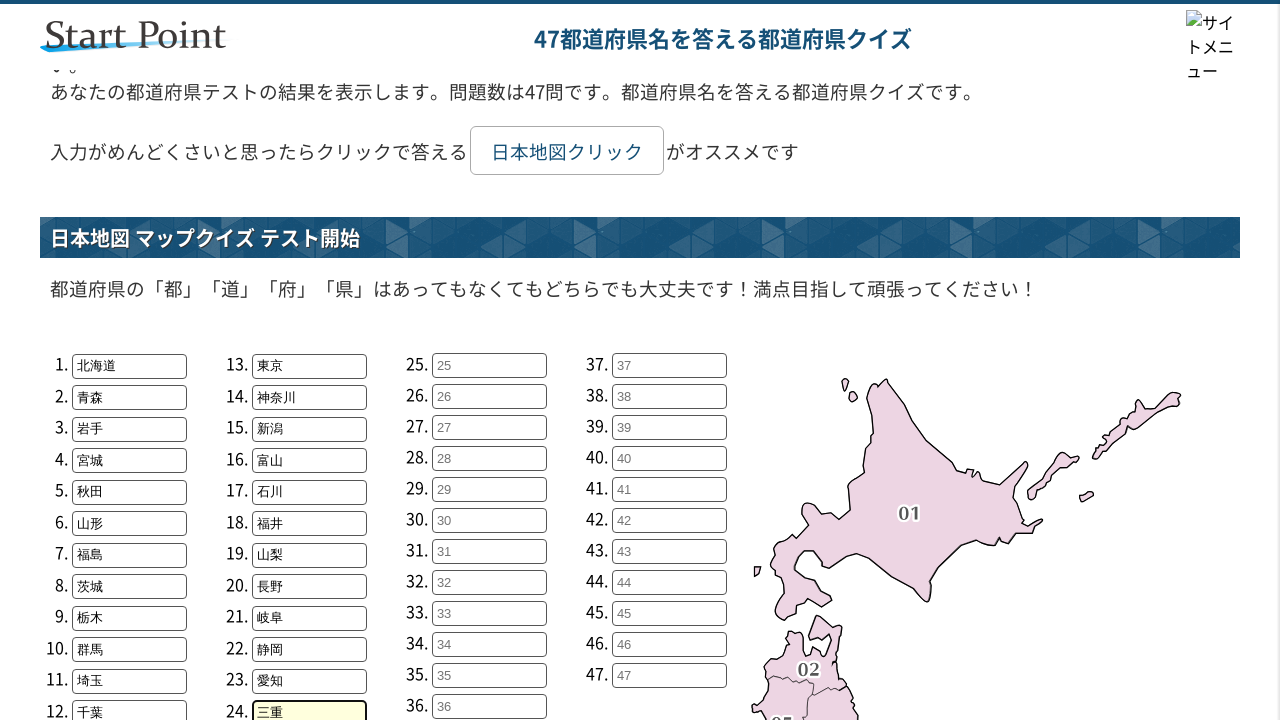

Filled prefecture field 25 with '滋賀' on #ken_25
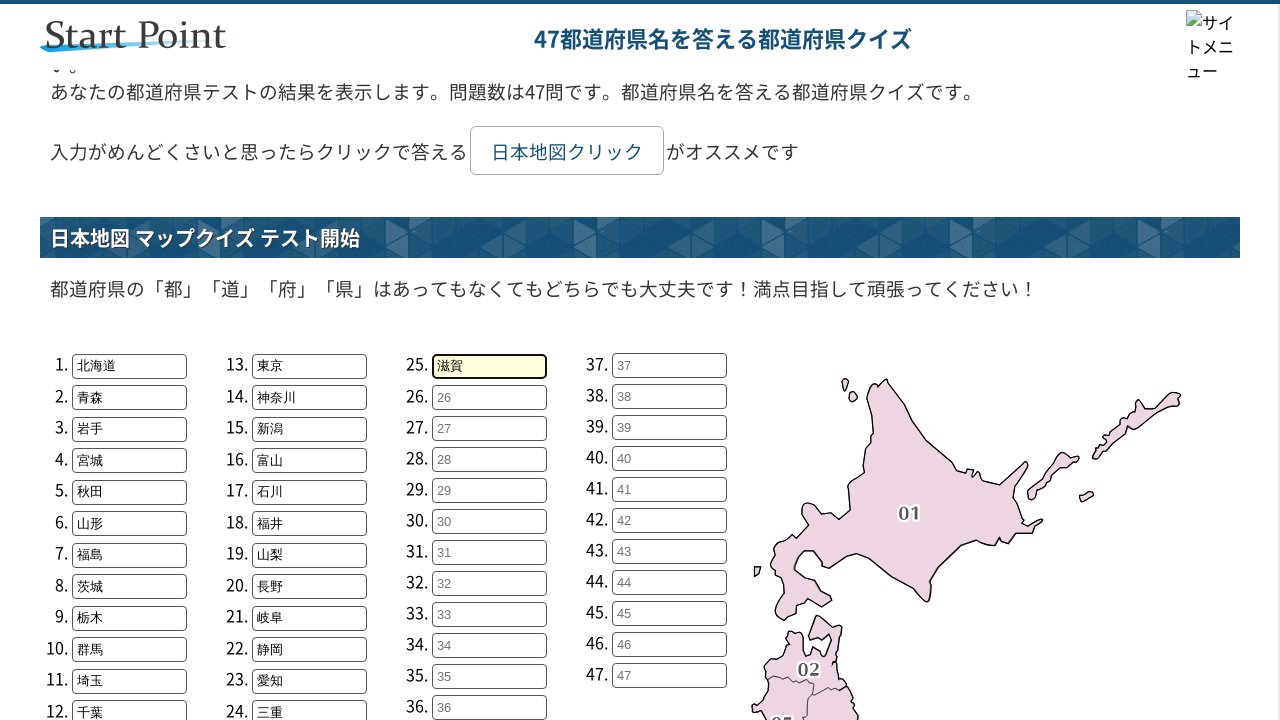

Filled prefecture field 26 with '京都' on #ken_26
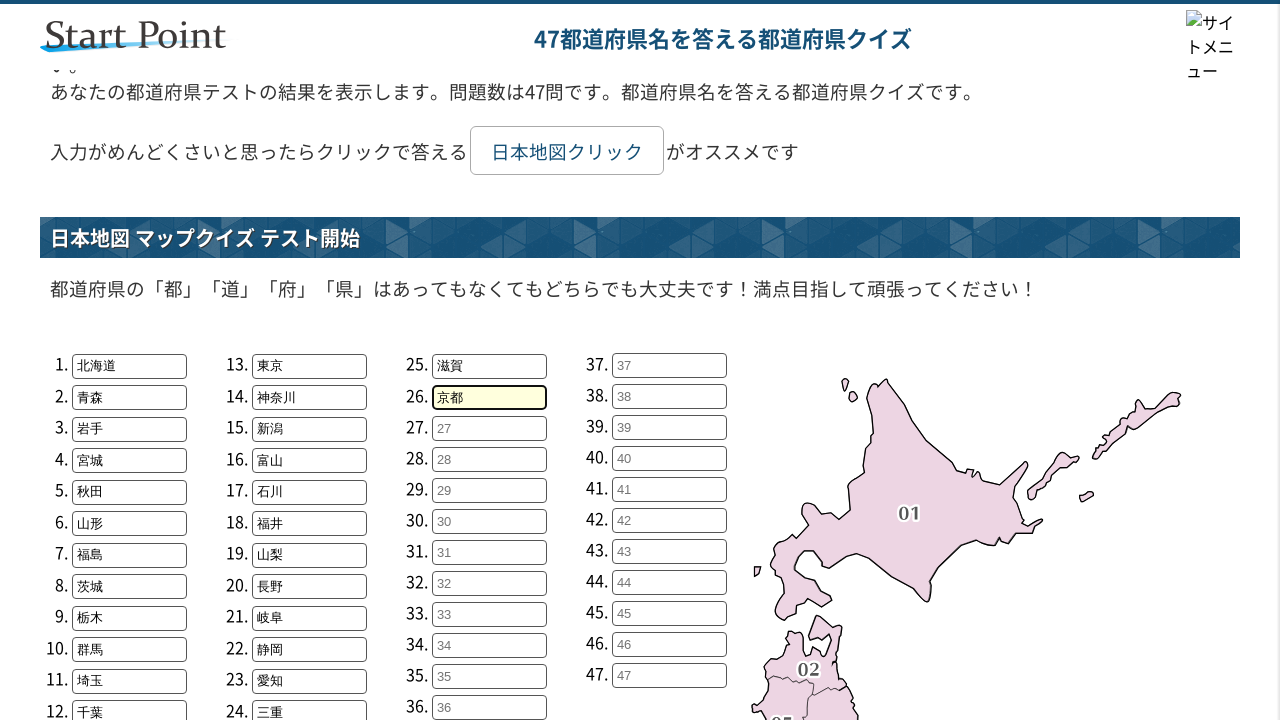

Filled prefecture field 27 with '大阪' on #ken_27
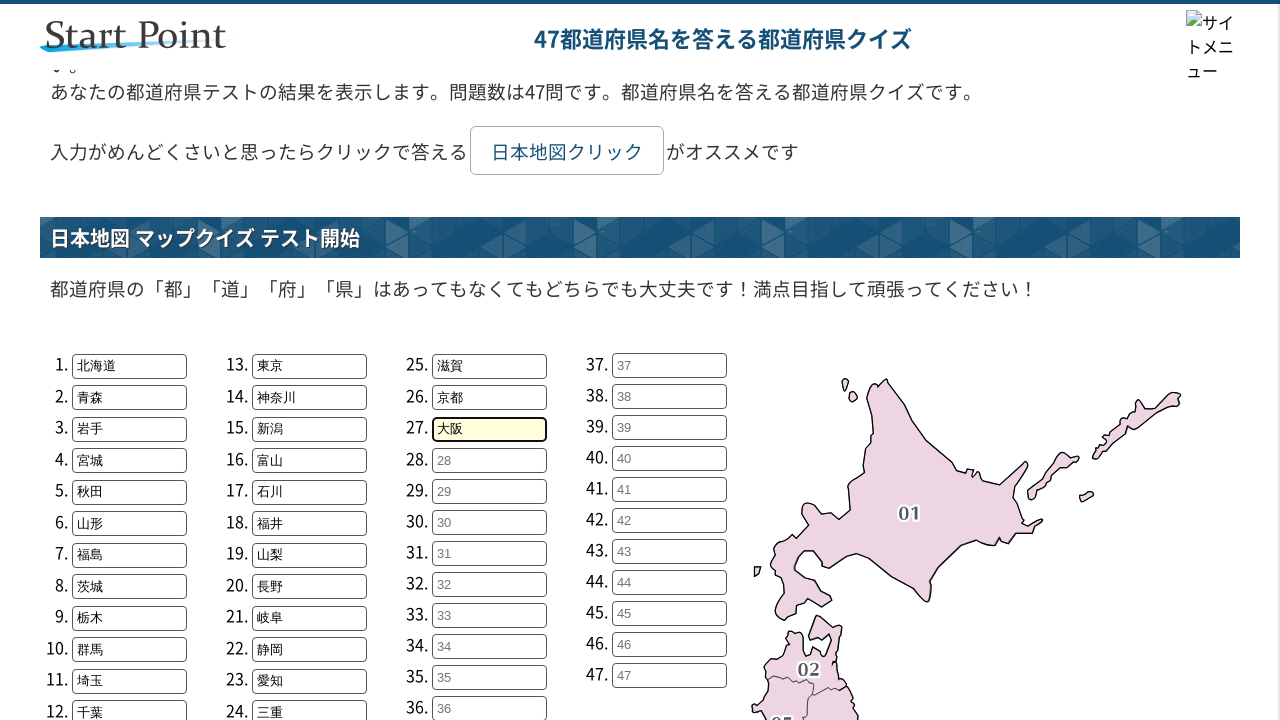

Filled prefecture field 28 with '兵庫' on #ken_28
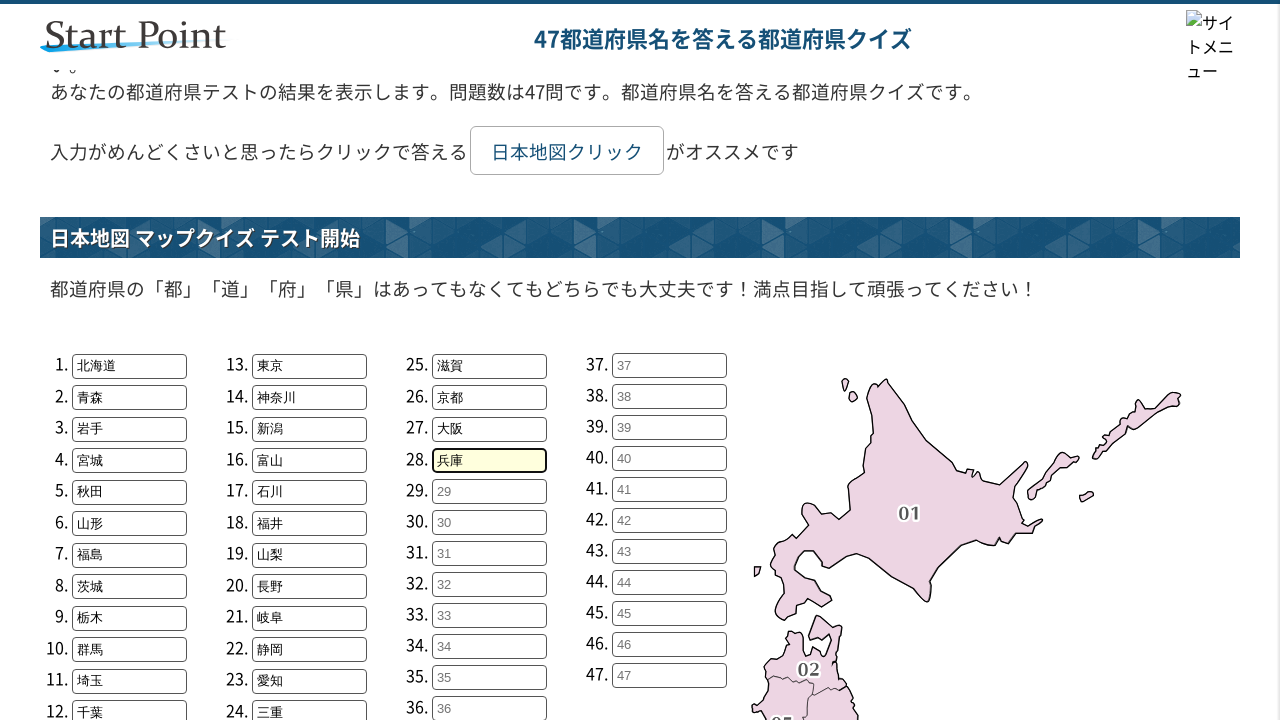

Filled prefecture field 29 with '奈良' on #ken_29
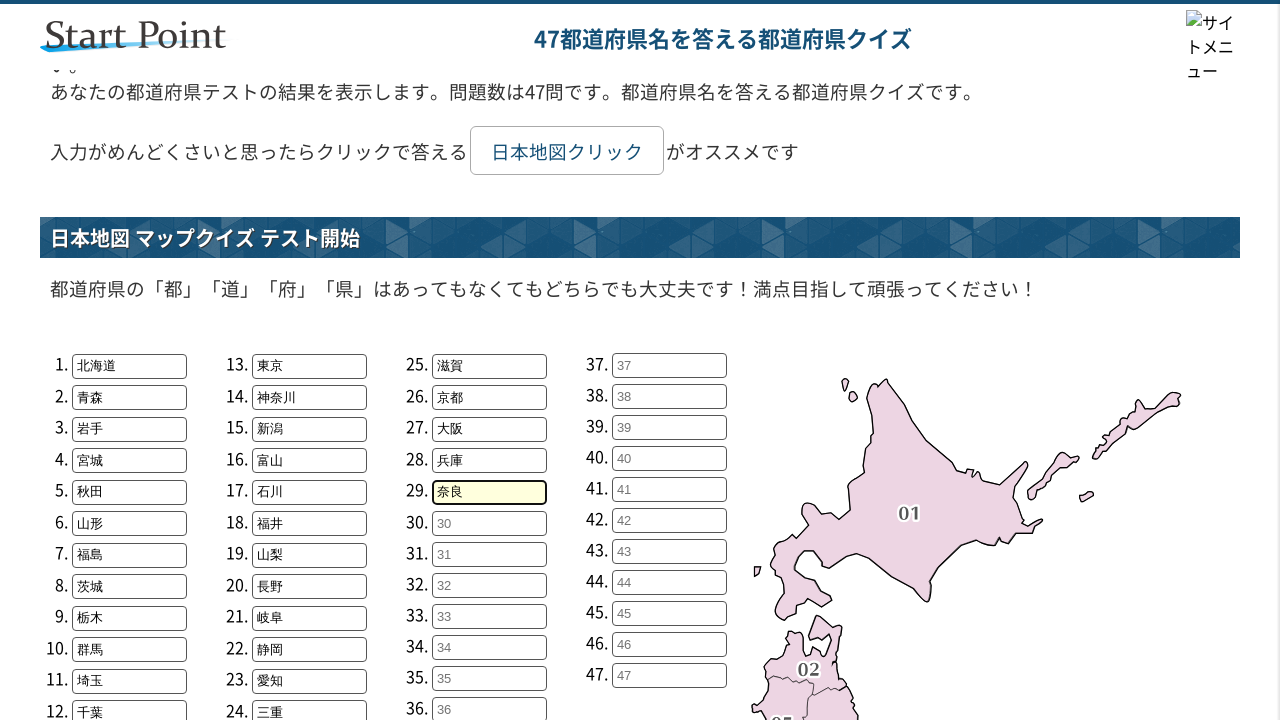

Filled prefecture field 30 with '和歌山' on #ken_30
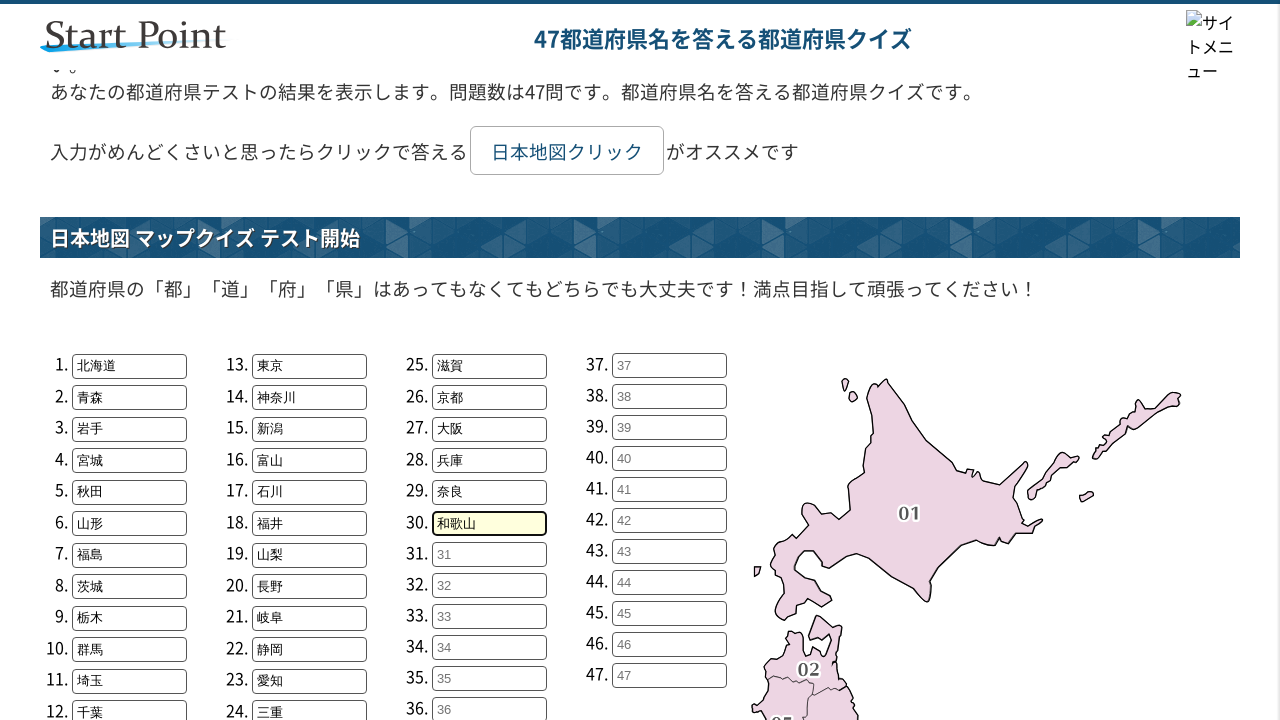

Filled prefecture field 31 with '鳥取' on #ken_31
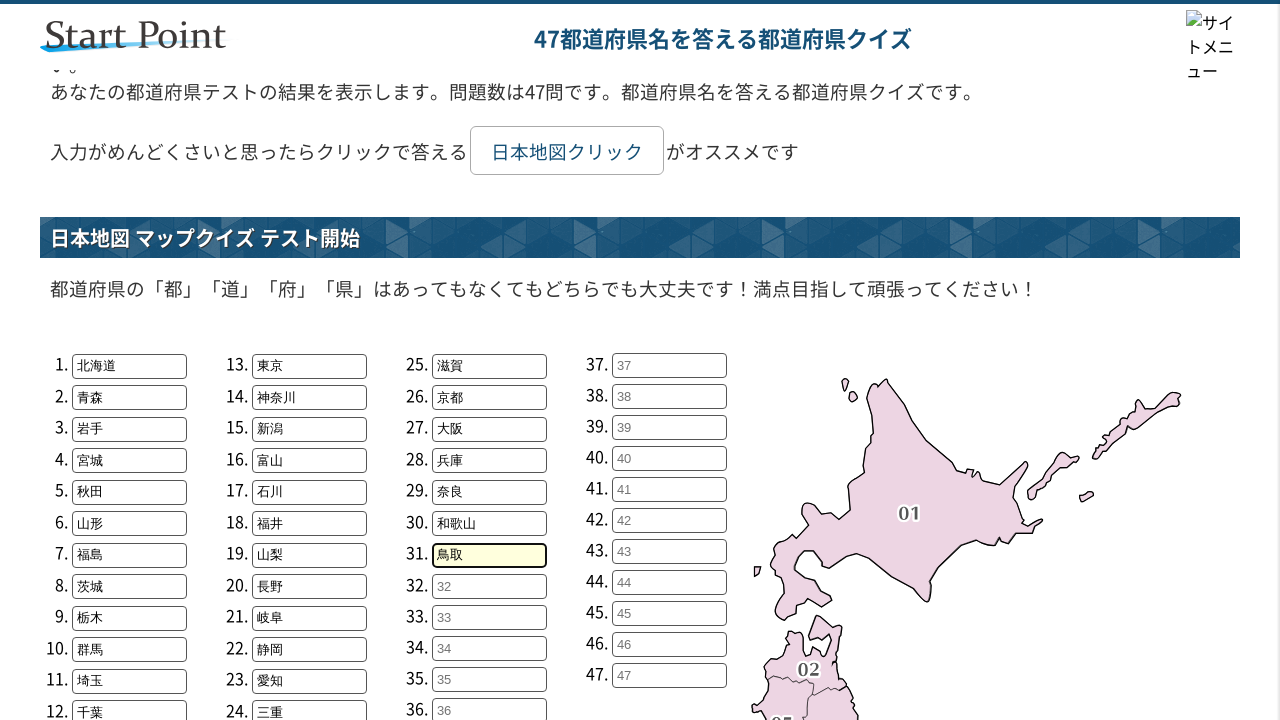

Filled prefecture field 32 with '島根' on #ken_32
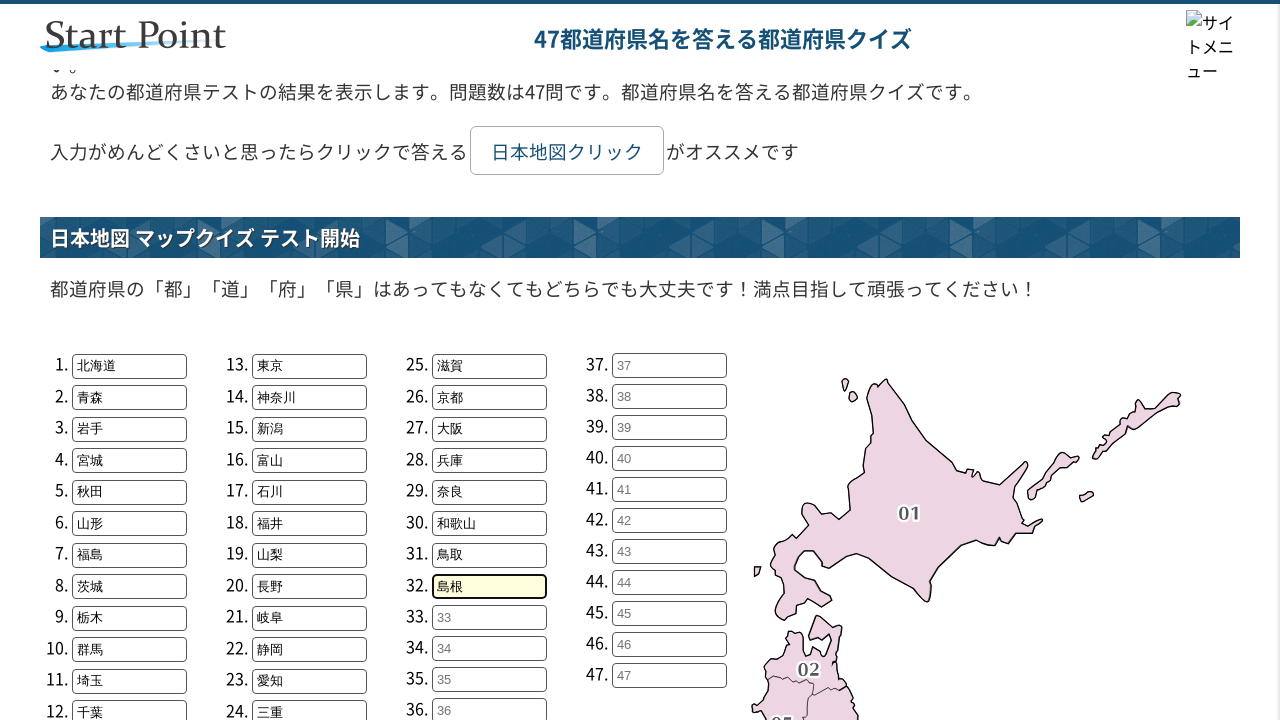

Filled prefecture field 33 with '岡山' on #ken_33
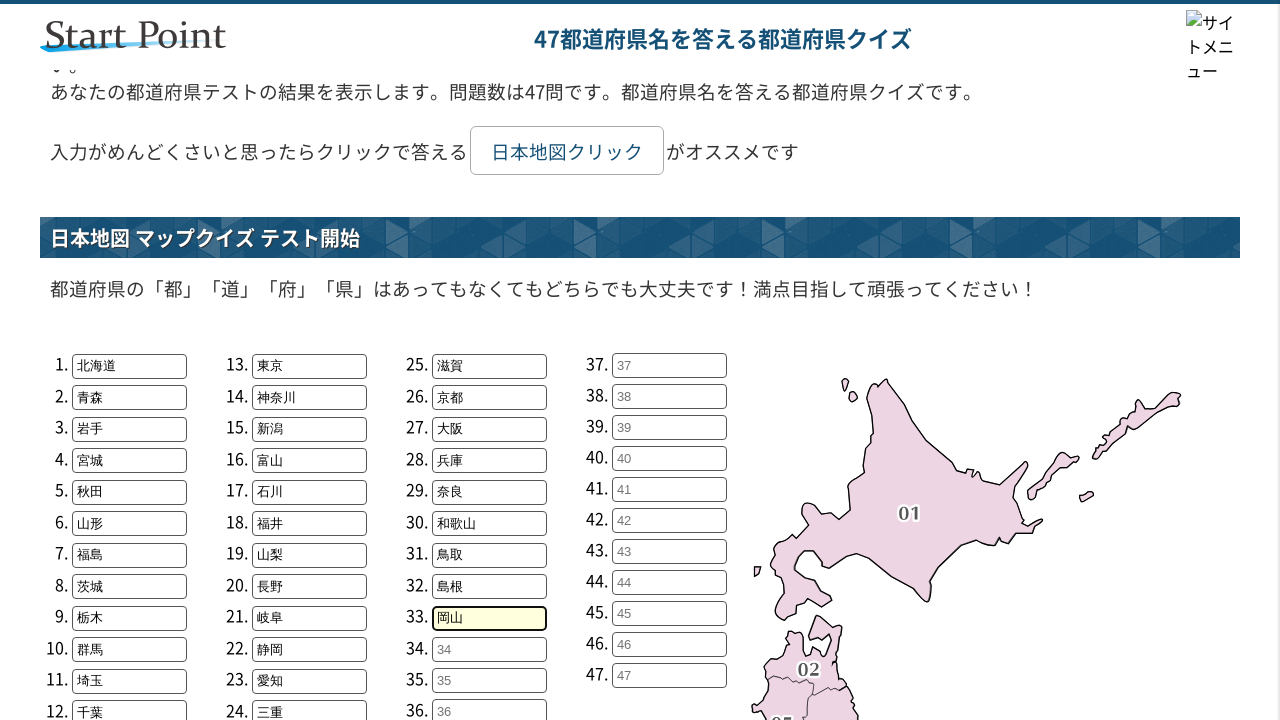

Filled prefecture field 34 with '広島' on #ken_34
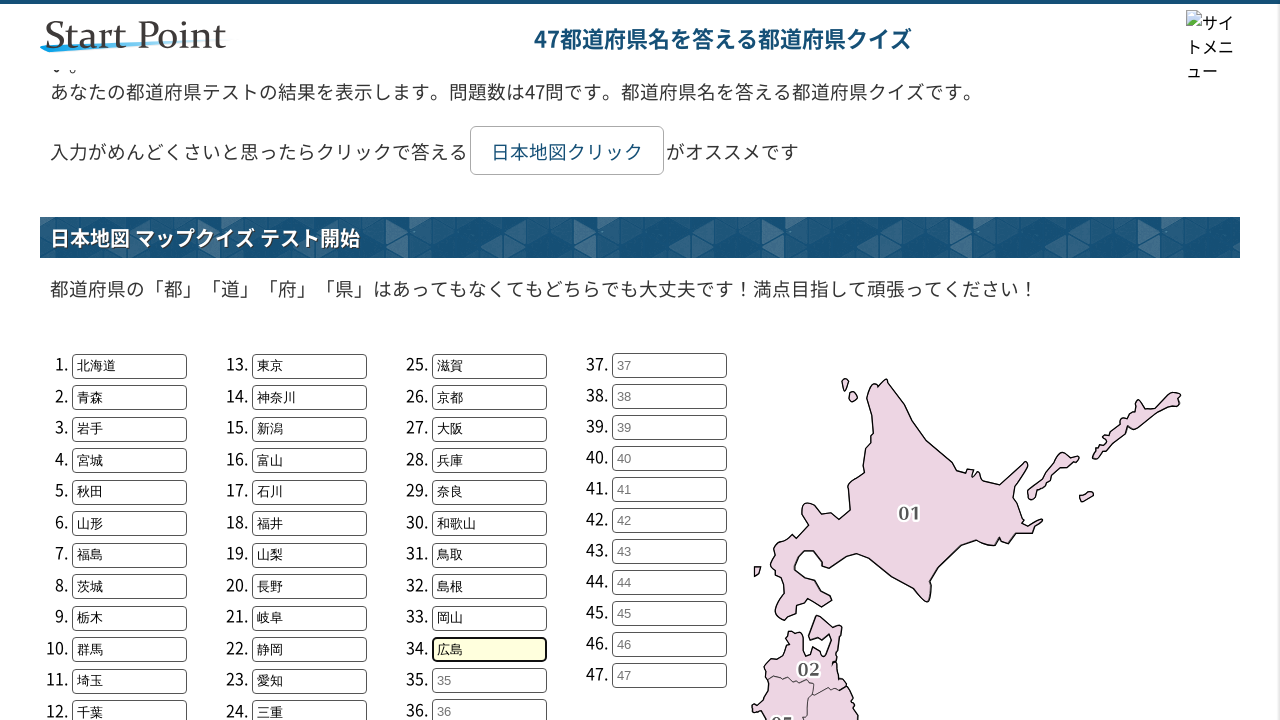

Filled prefecture field 35 with '山口' on #ken_35
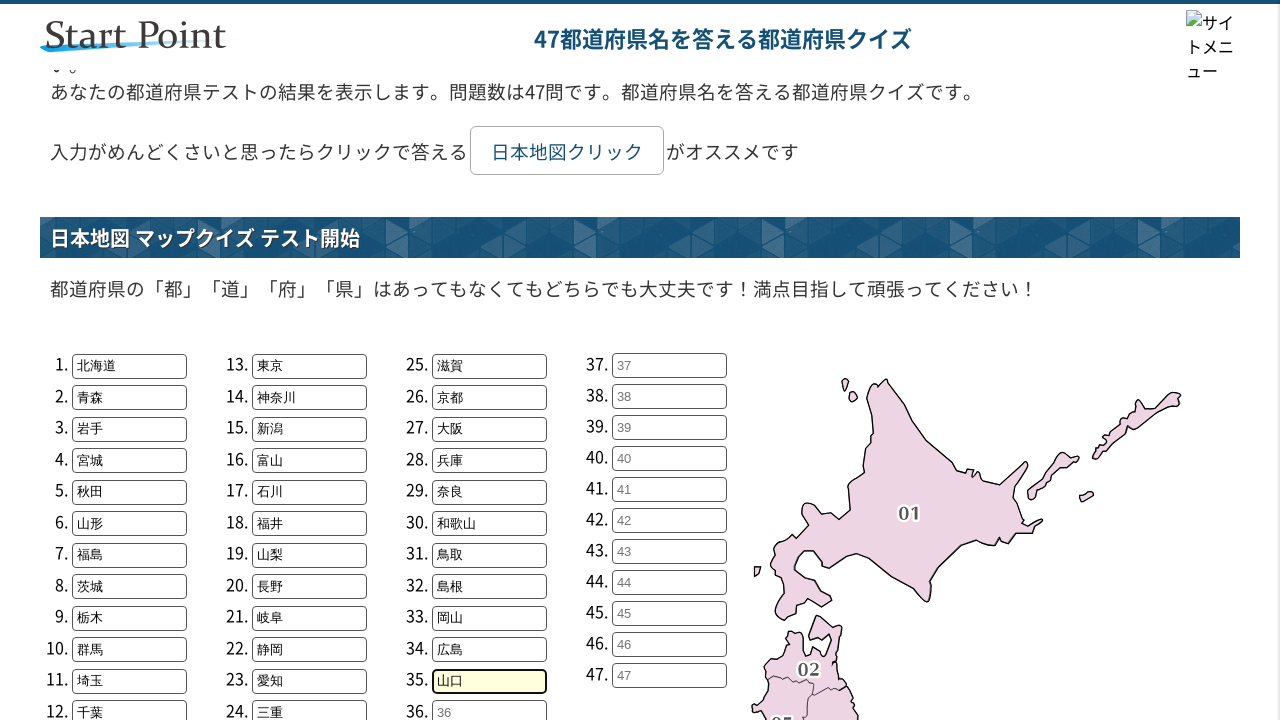

Filled prefecture field 36 with '徳島' on #ken_36
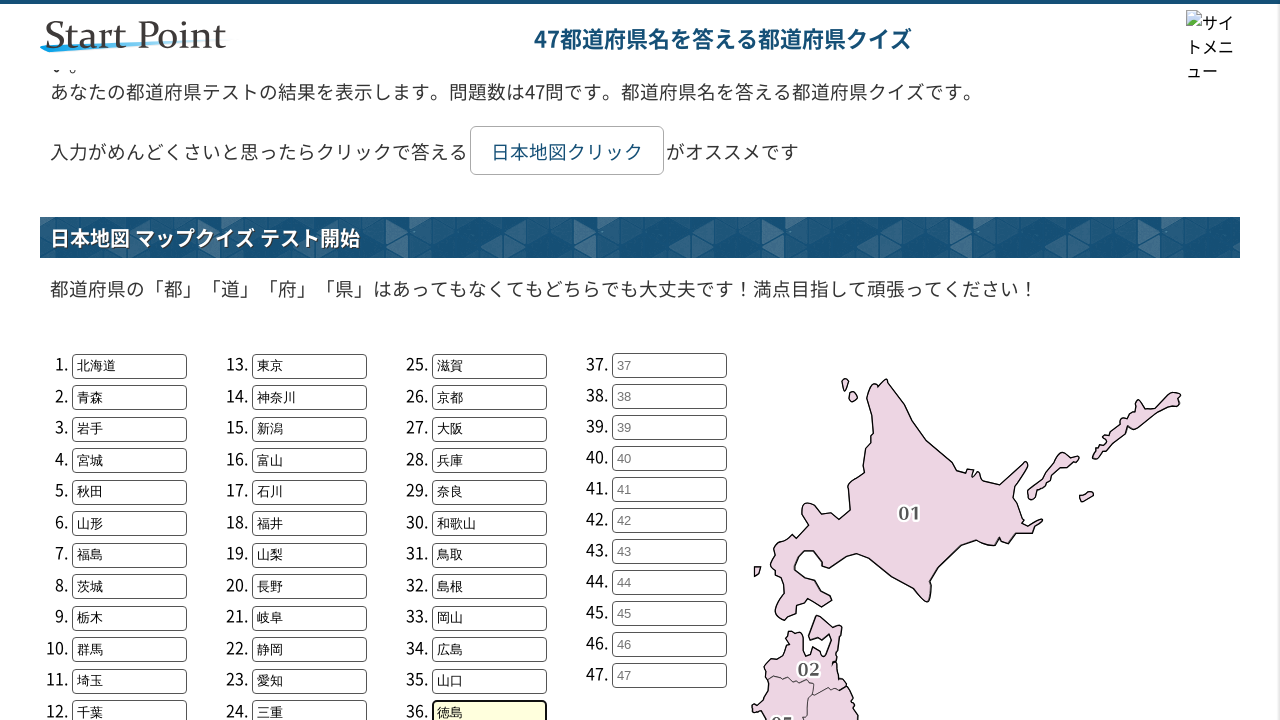

Filled prefecture field 37 with '香川' on #ken_37
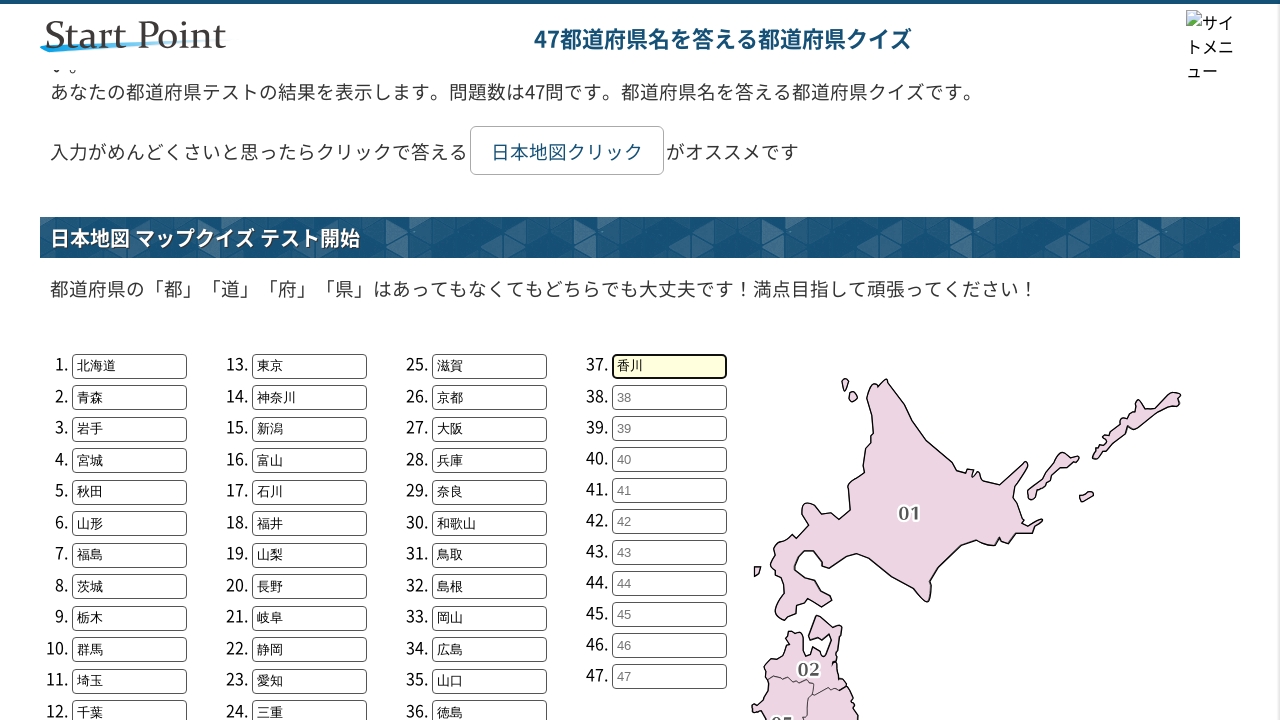

Filled prefecture field 38 with '愛媛' on #ken_38
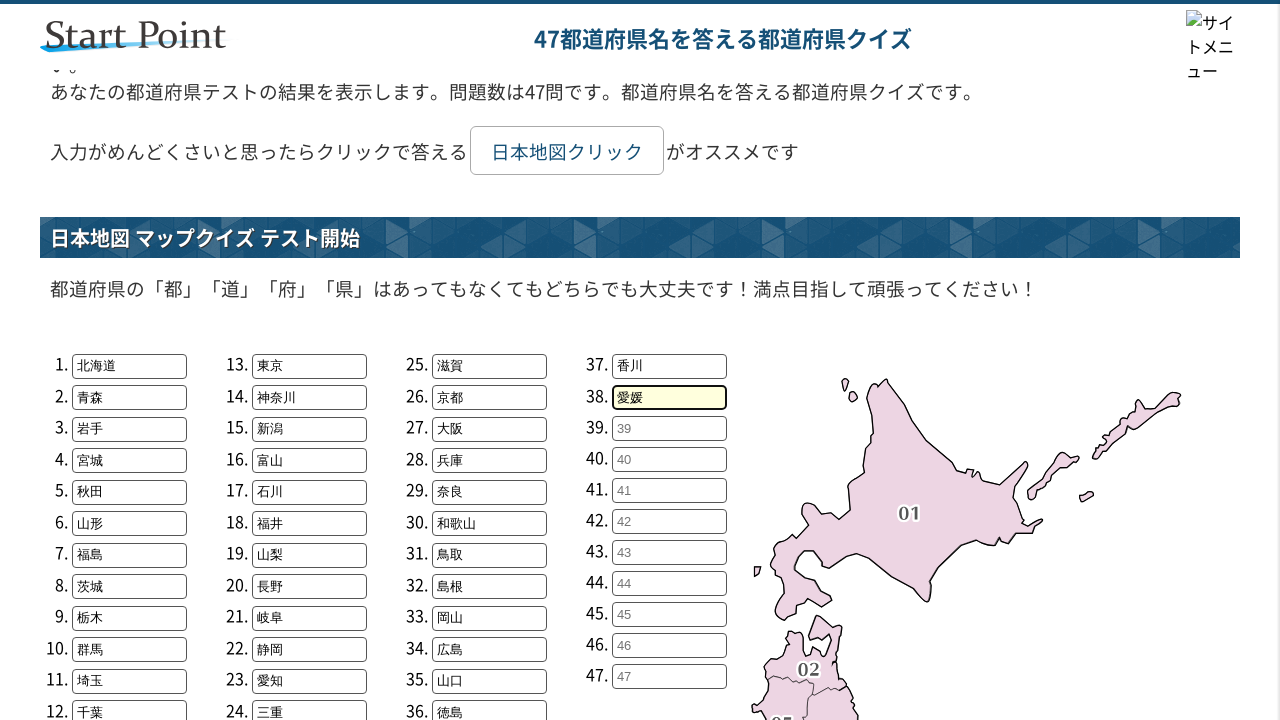

Filled prefecture field 39 with '高知' on #ken_39
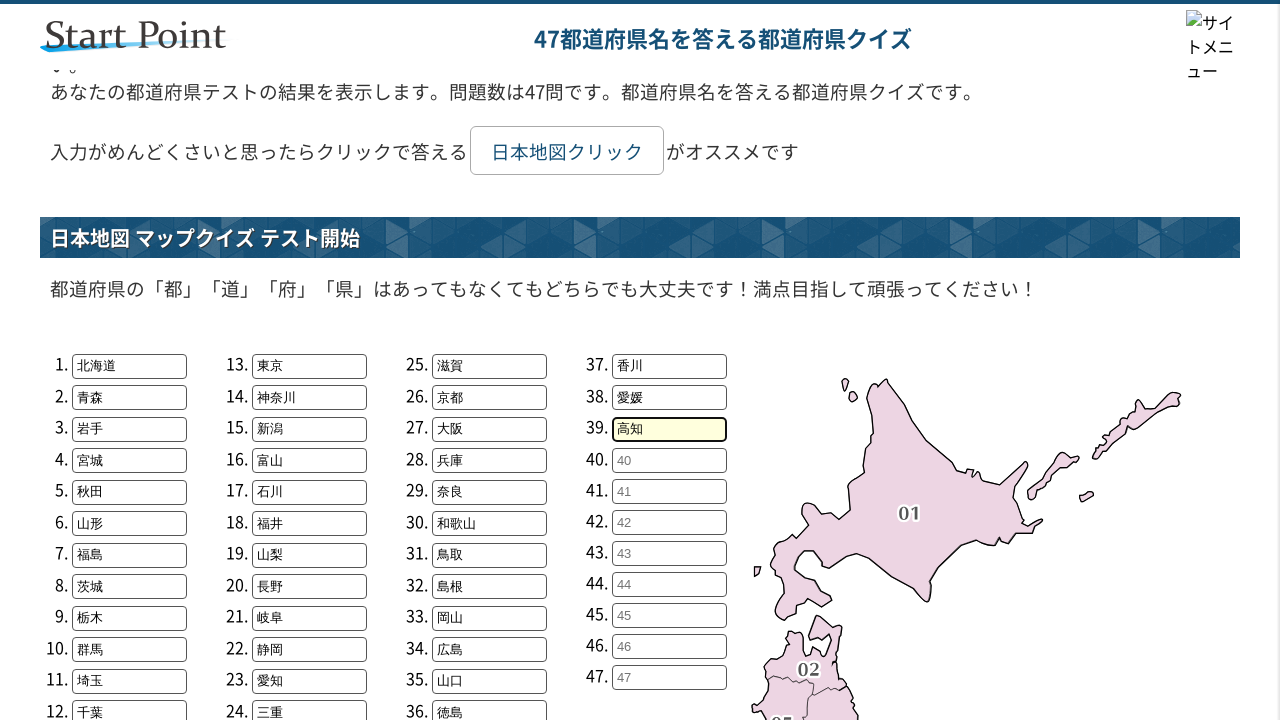

Filled prefecture field 40 with '福岡' on #ken_40
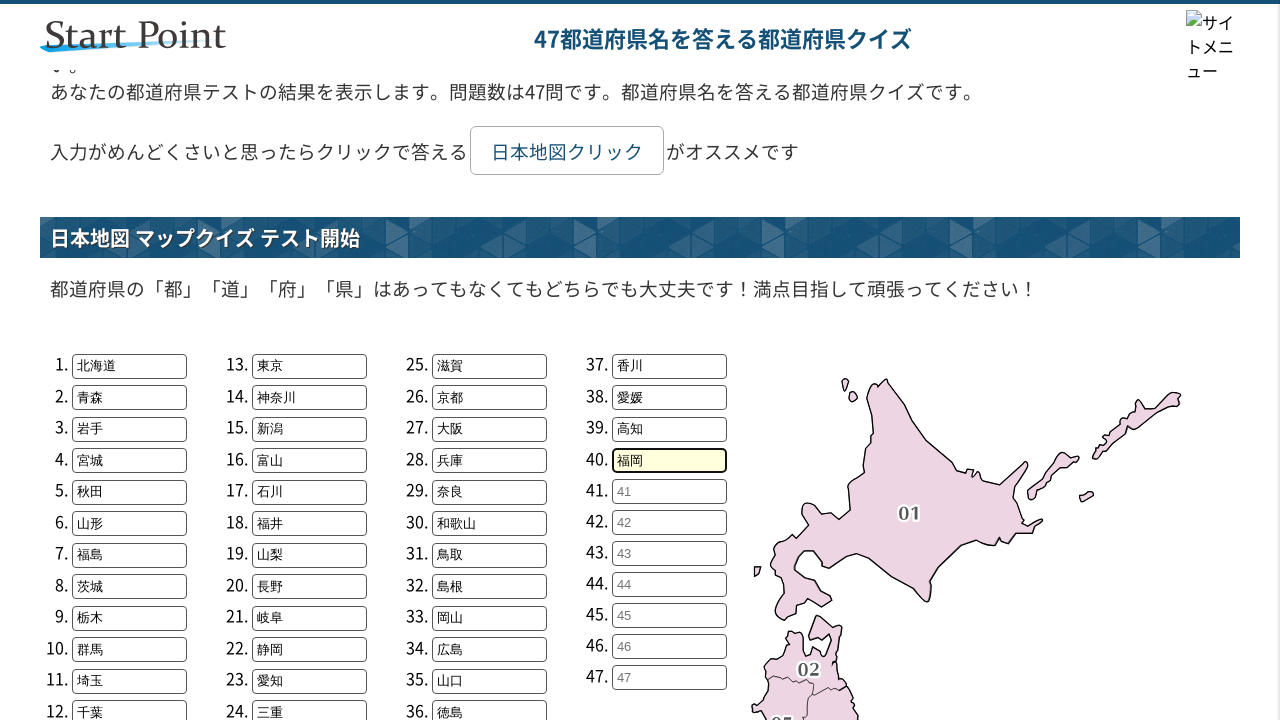

Filled prefecture field 41 with '佐賀' on #ken_41
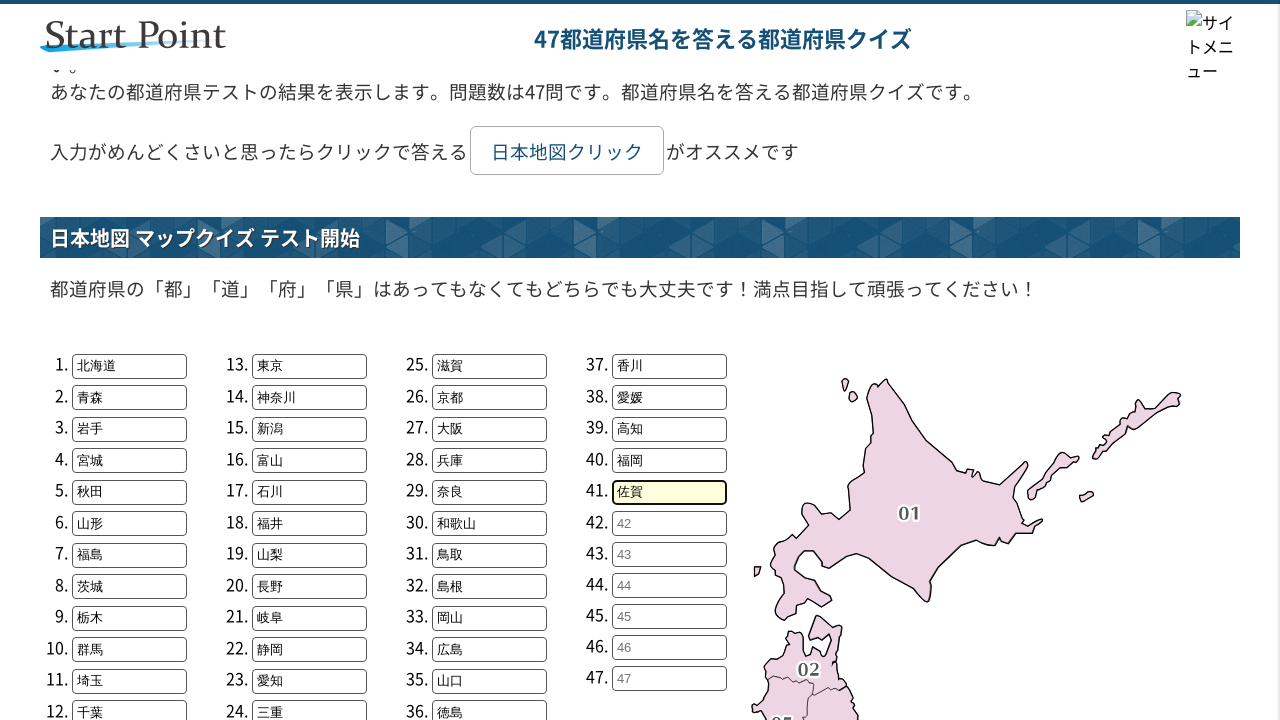

Filled prefecture field 42 with '長崎' on #ken_42
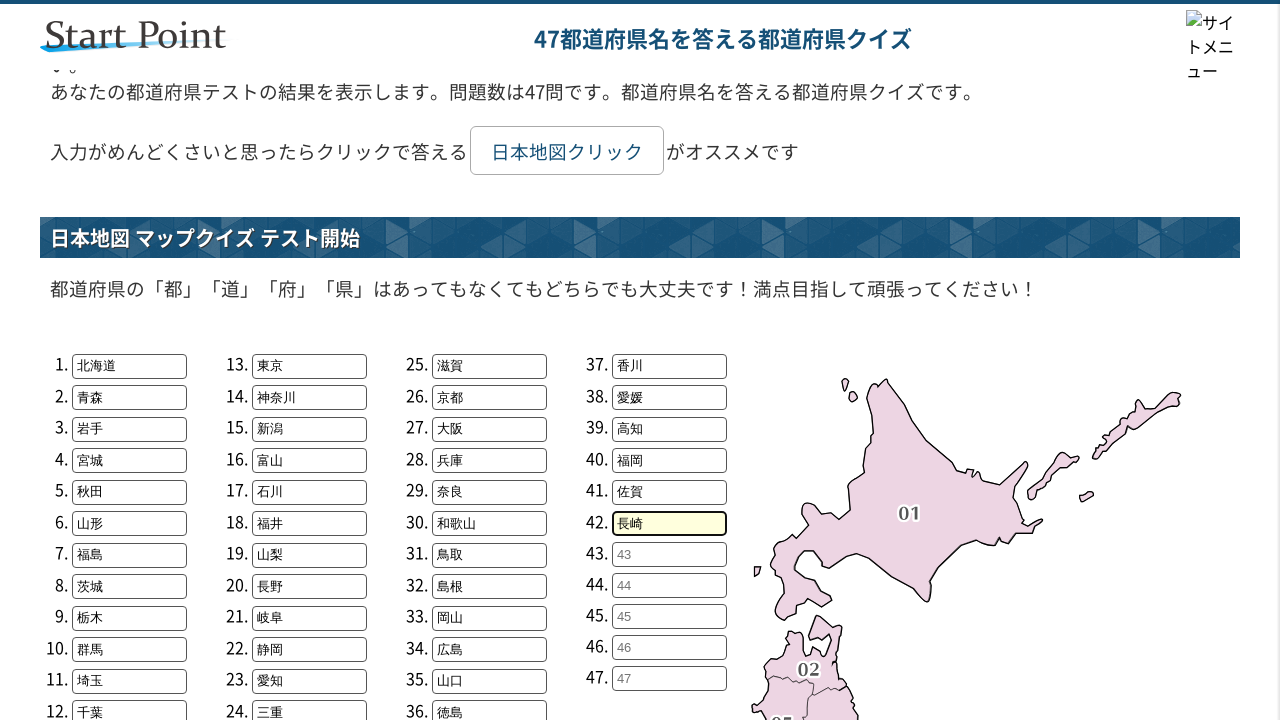

Filled prefecture field 43 with '熊本' on #ken_43
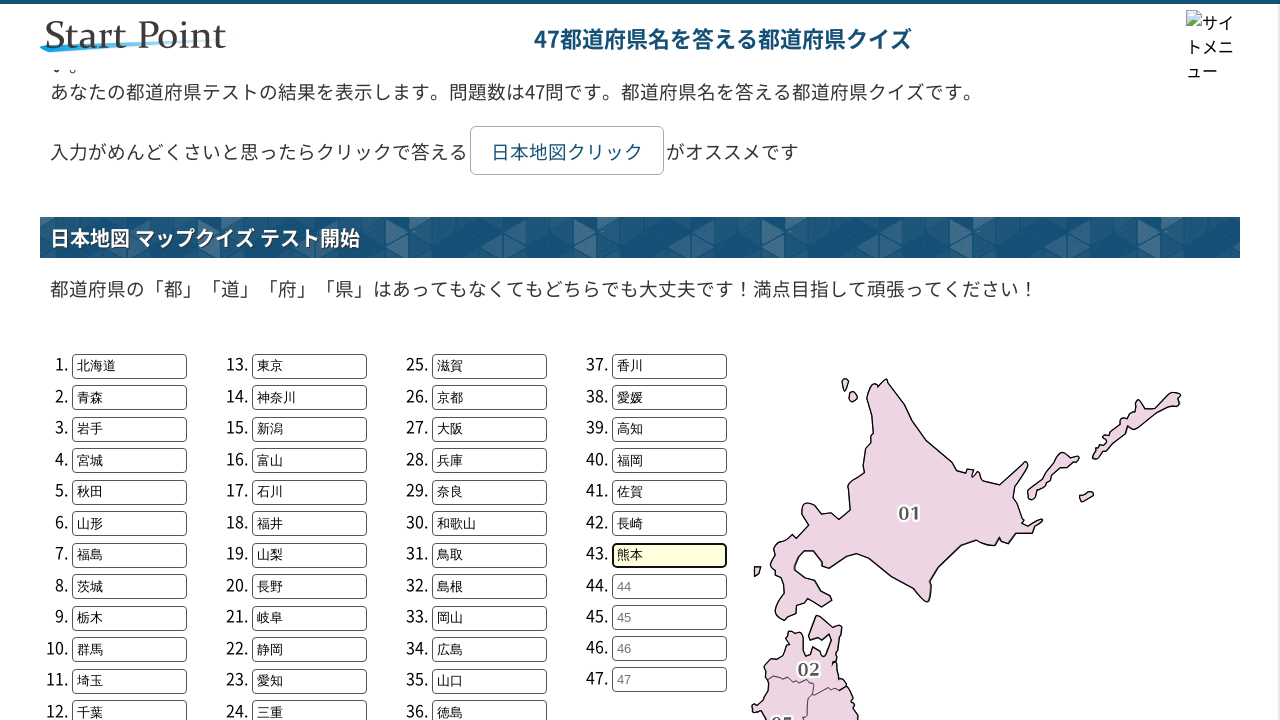

Filled prefecture field 44 with '大分' on #ken_44
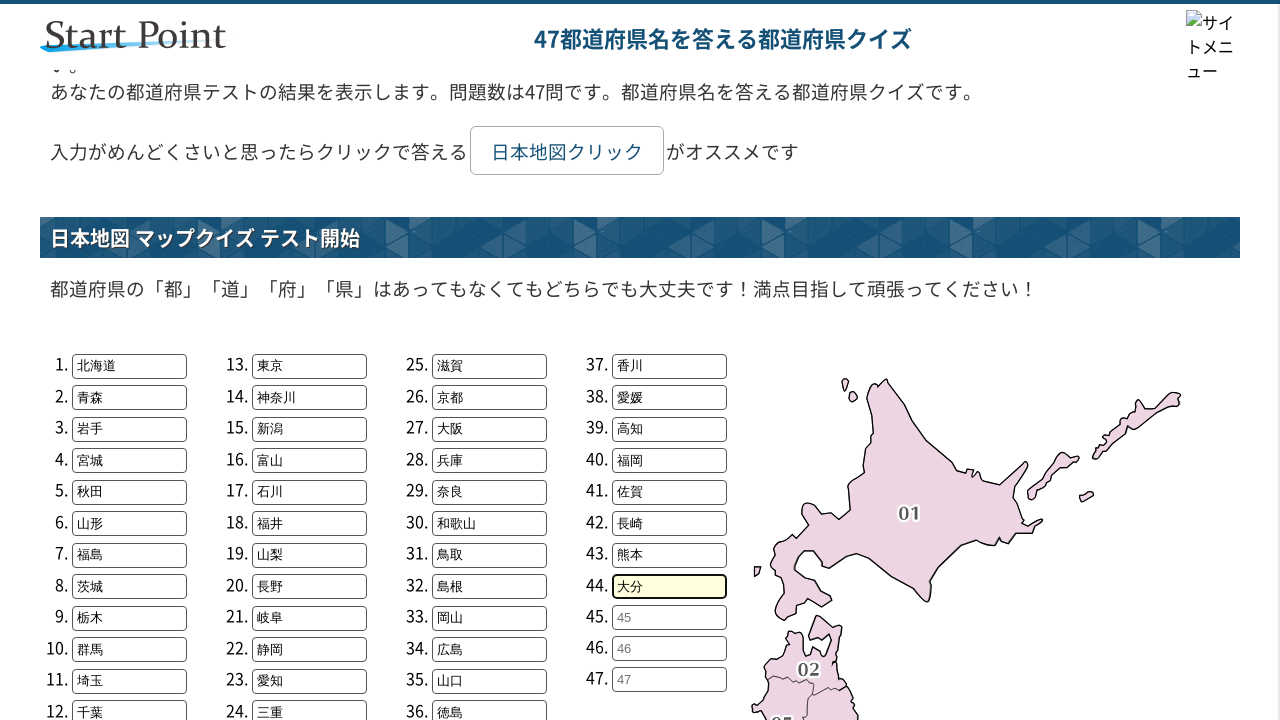

Filled prefecture field 45 with '宮崎' on #ken_45
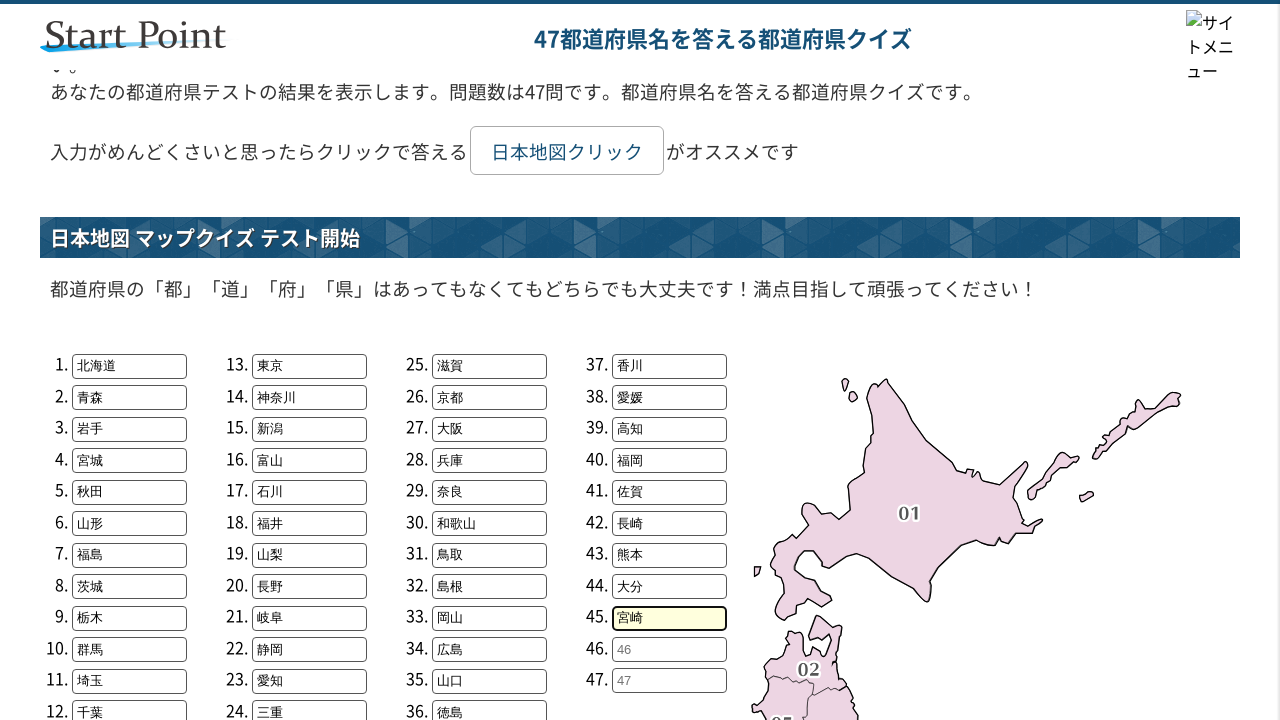

Filled prefecture field 46 with '鹿児島' on #ken_46
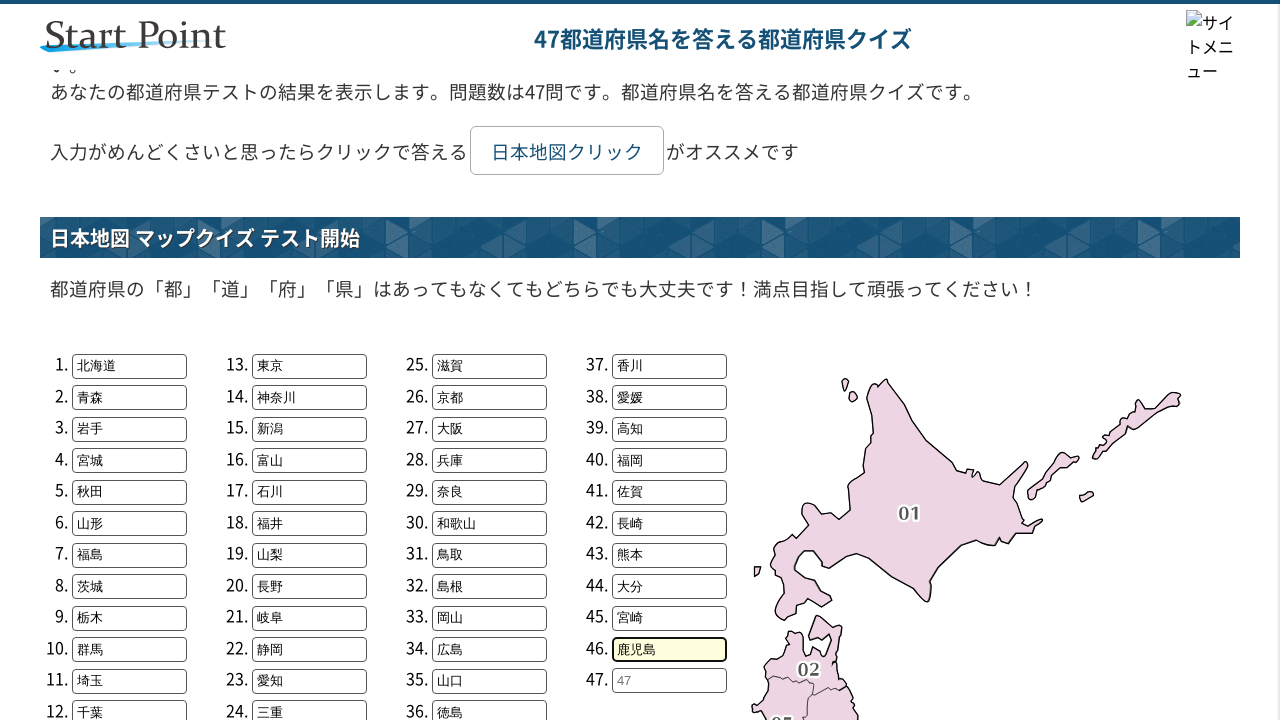

Filled prefecture field 47 with '沖縄' on #ken_47
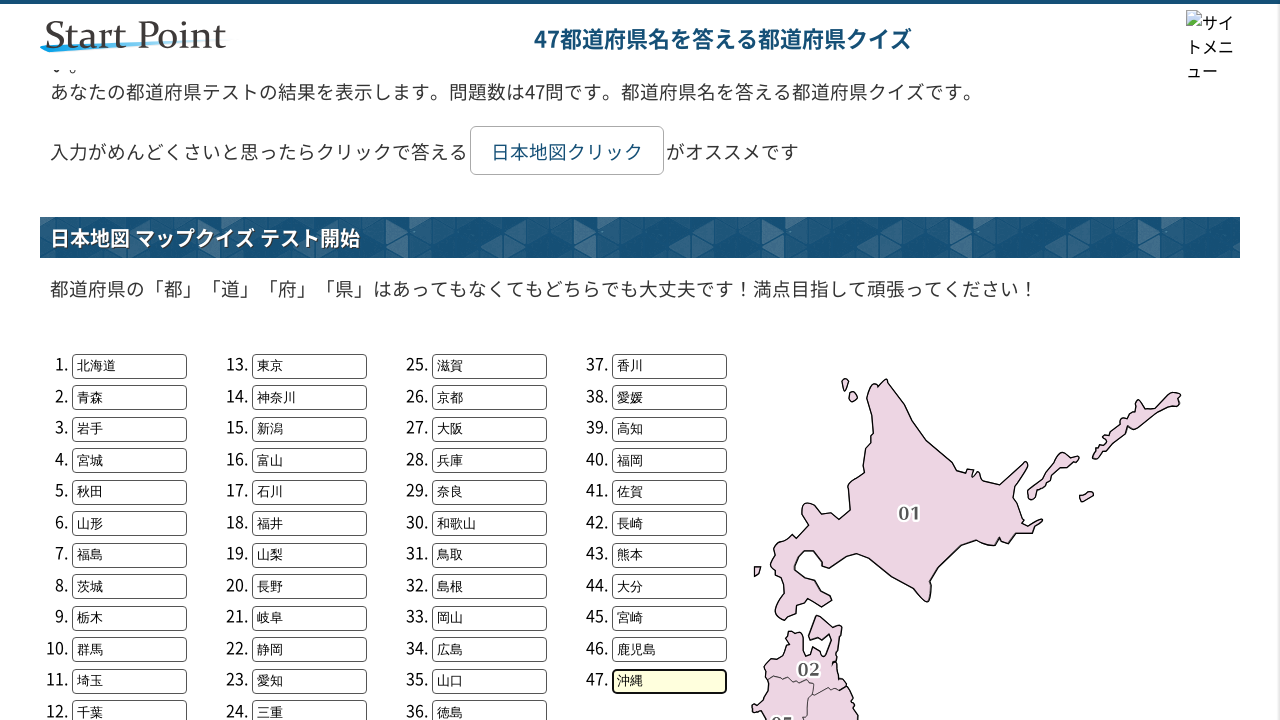

Clicked submit button to submit quiz at (276, 360) on xpath=//*[@id="form1"]/button
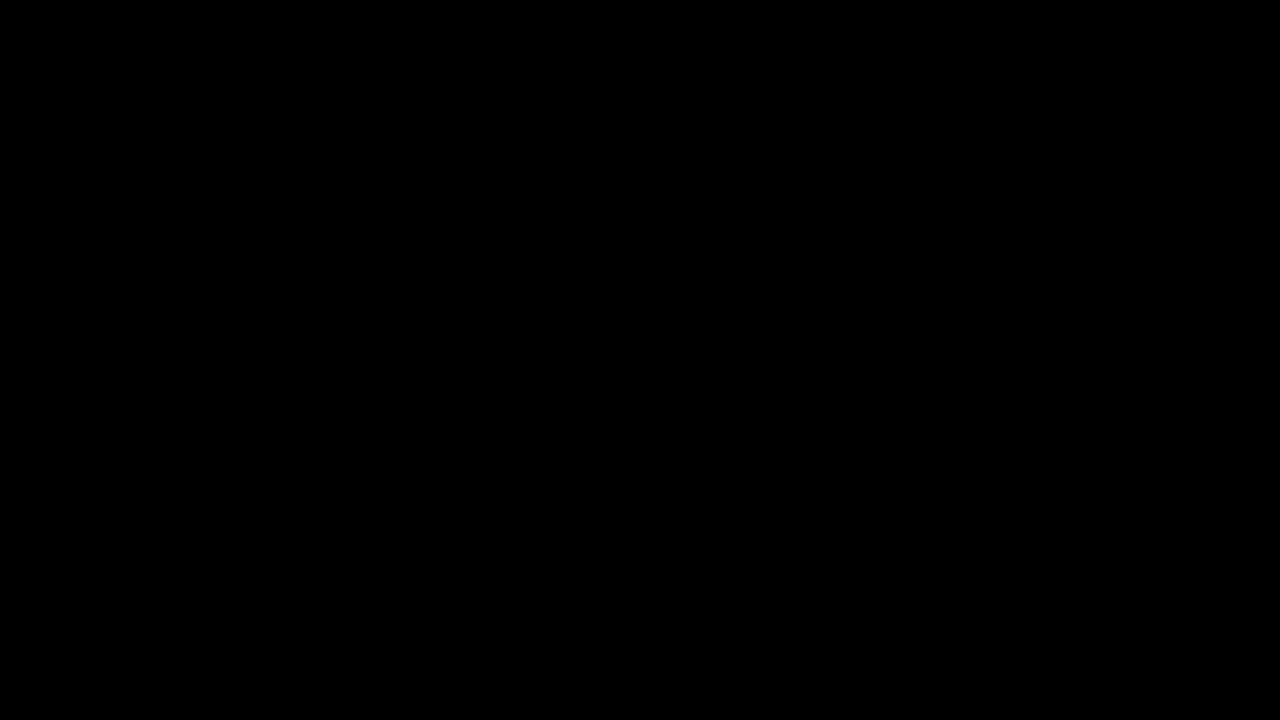

Waited 5 seconds for quiz results to display
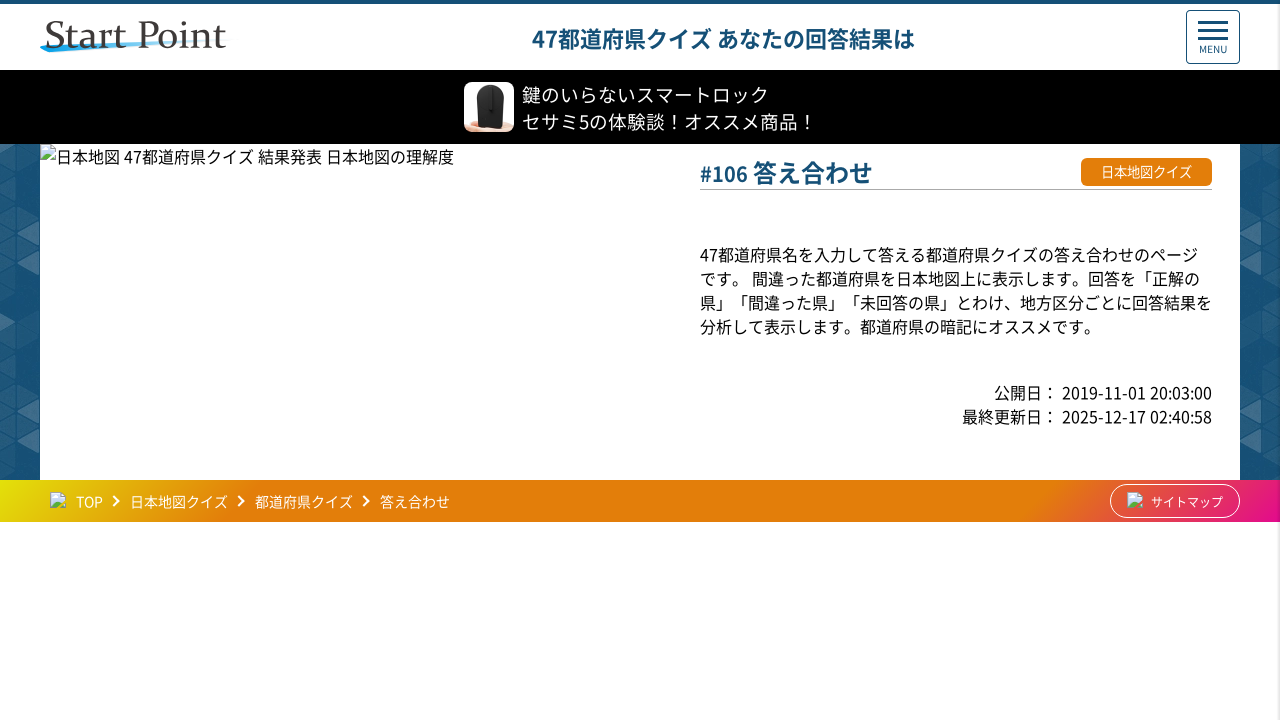

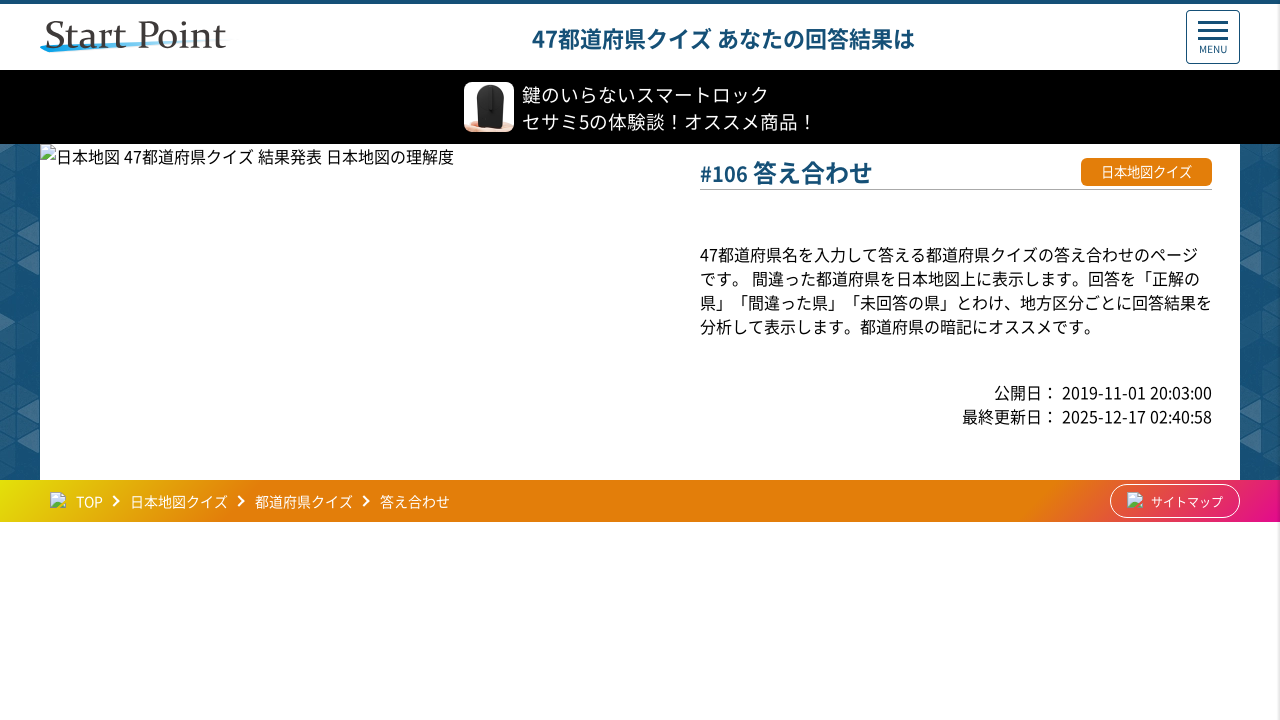